Tests date picker functionality by clicking on the datepicker input and navigating backward through months until reaching December 2024

Starting URL: https://testautomationpractice.blogspot.com/

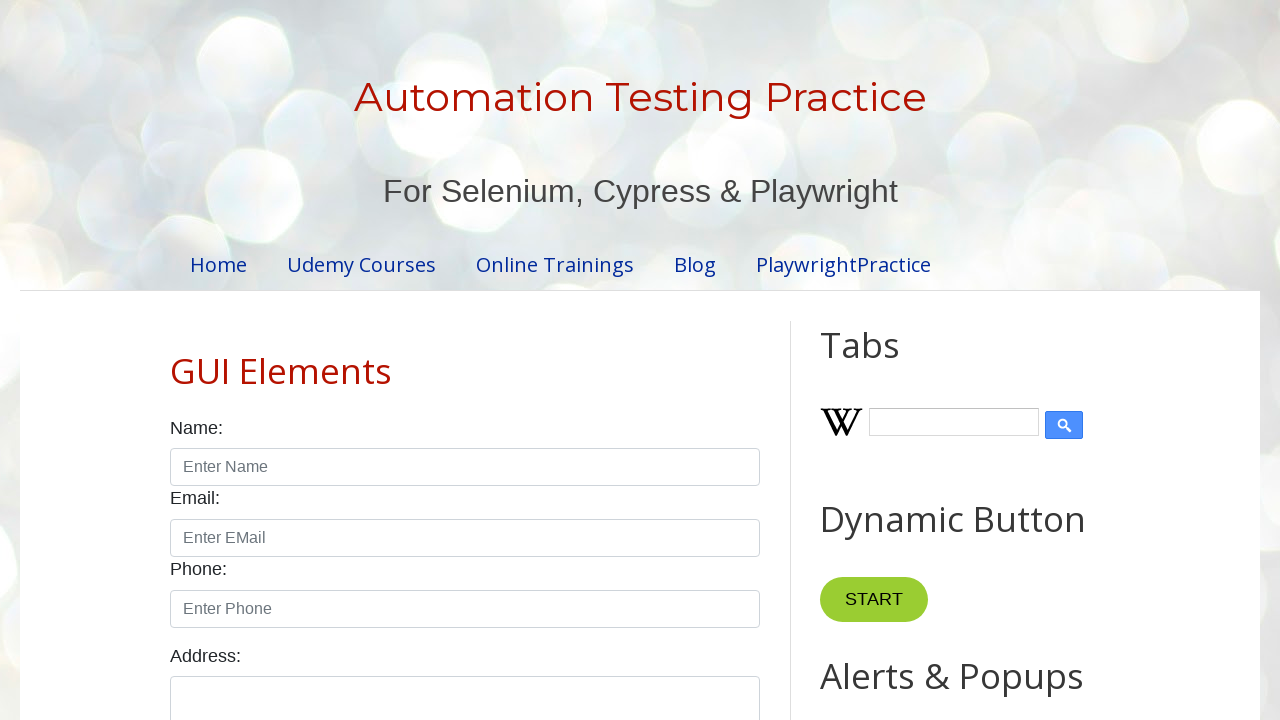

Clicked on datepicker input to open calendar at (515, 360) on #datepicker
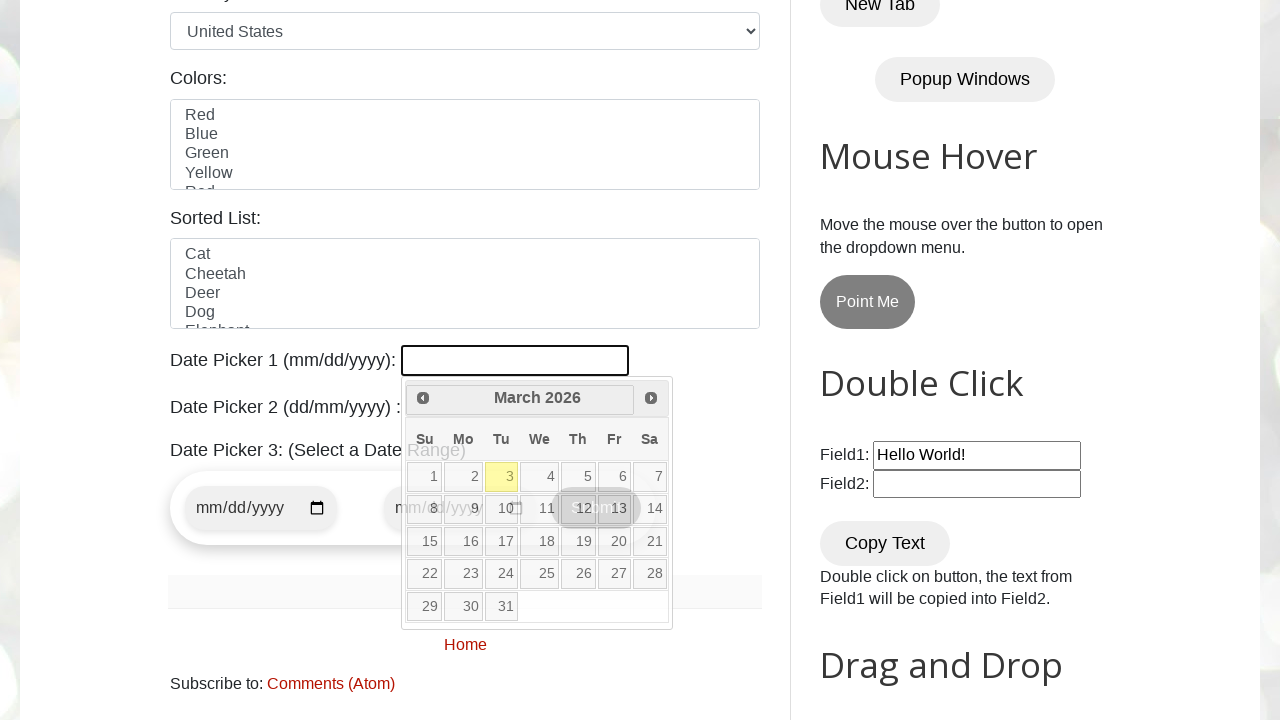

Retrieved current month: March
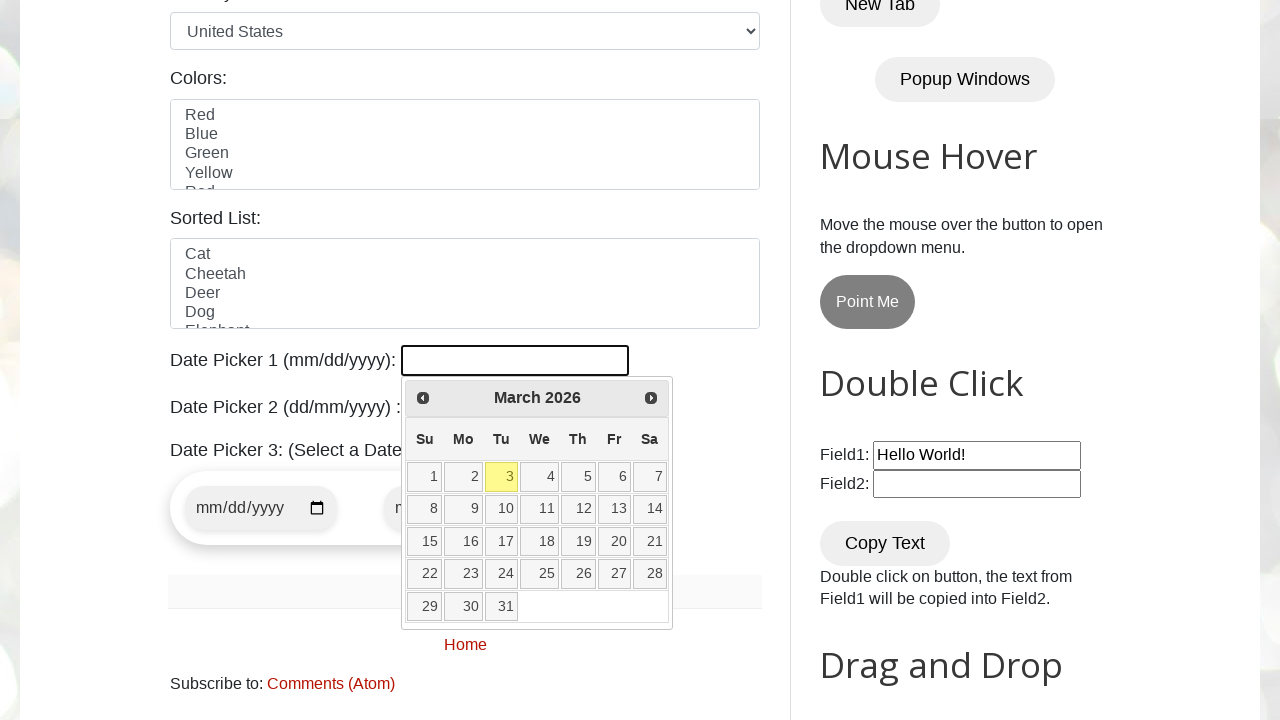

Retrieved current year: 2026
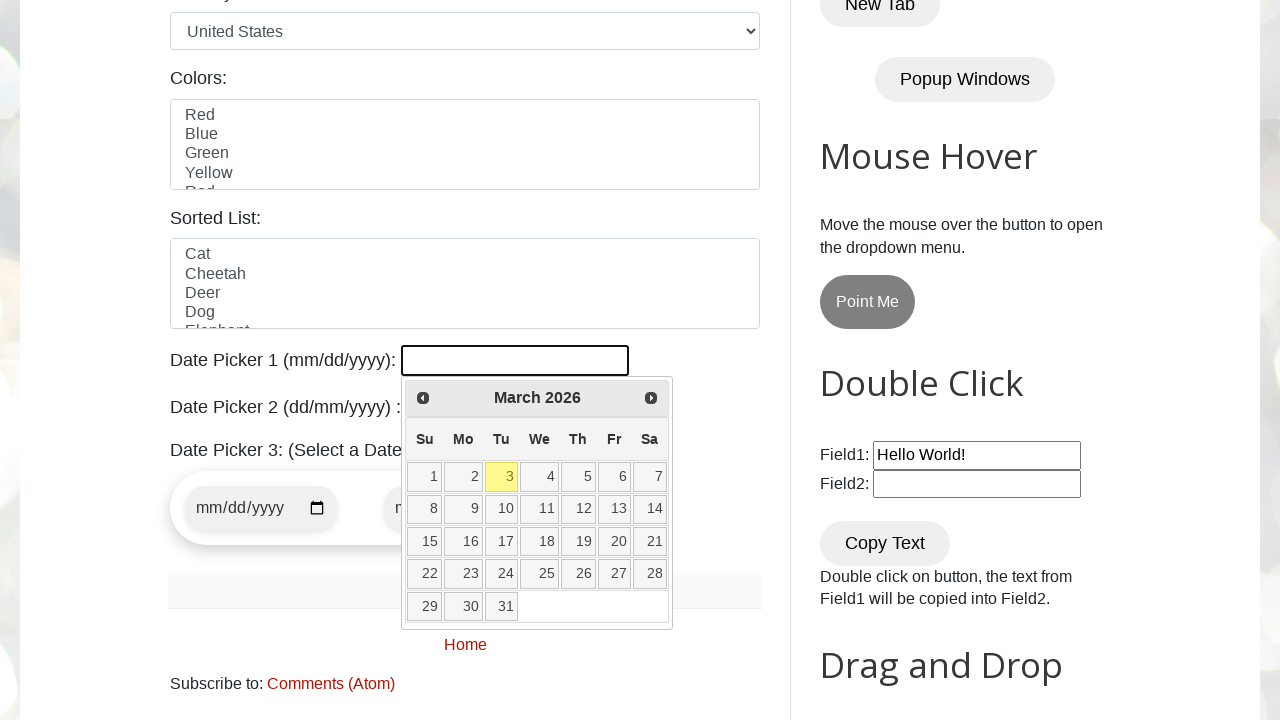

Clicked Prev button to navigate to previous month at (423, 398) on xpath=//span[text()='Prev']
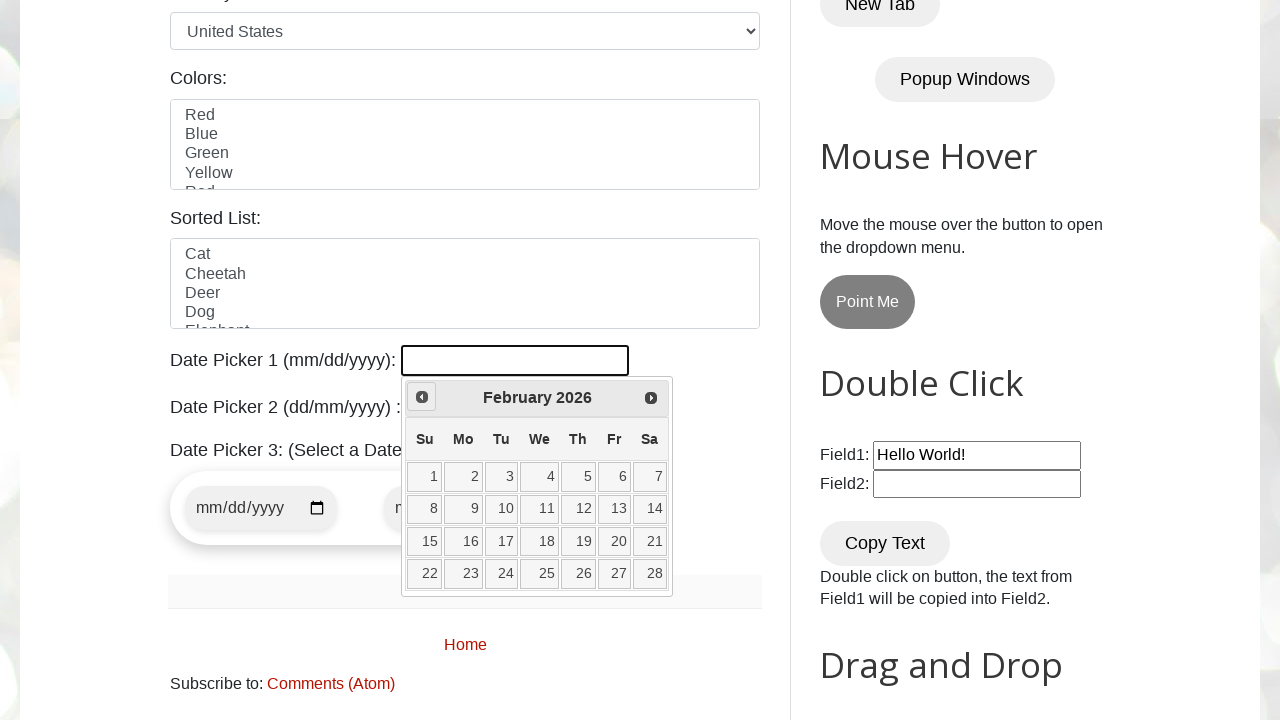

Retrieved current month: February
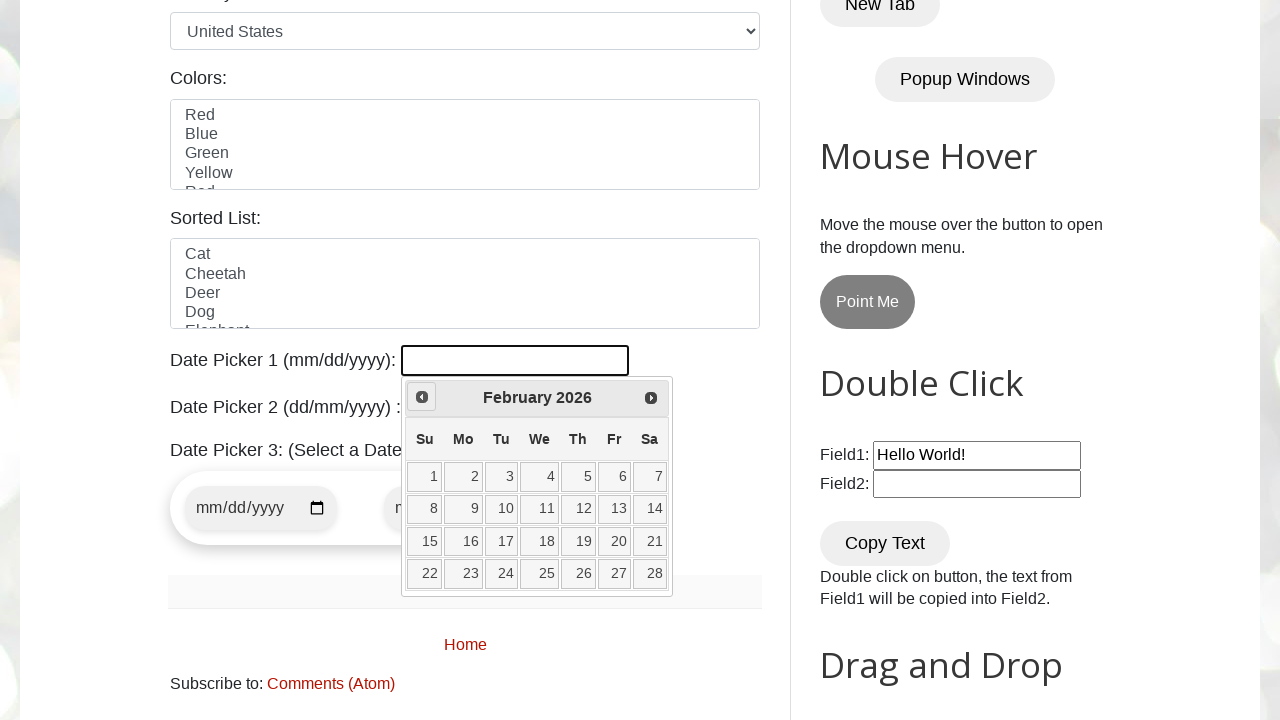

Retrieved current year: 2026
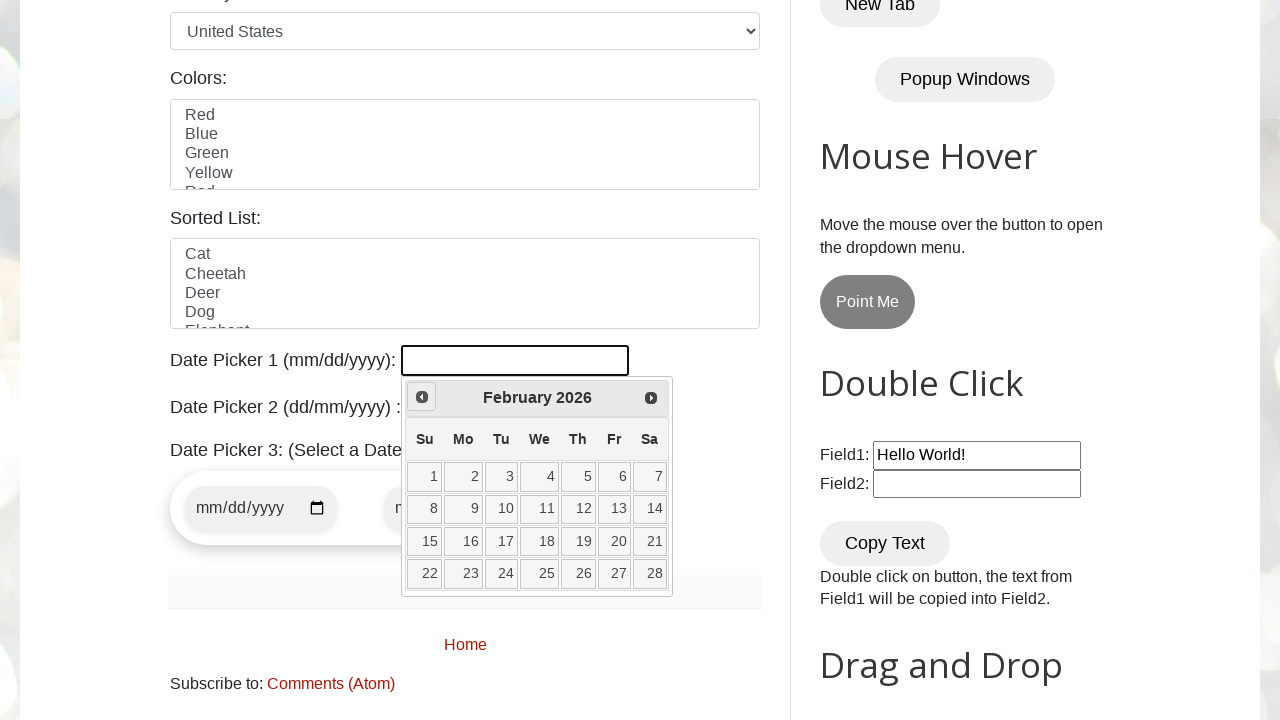

Clicked Prev button to navigate to previous month at (422, 397) on xpath=//span[text()='Prev']
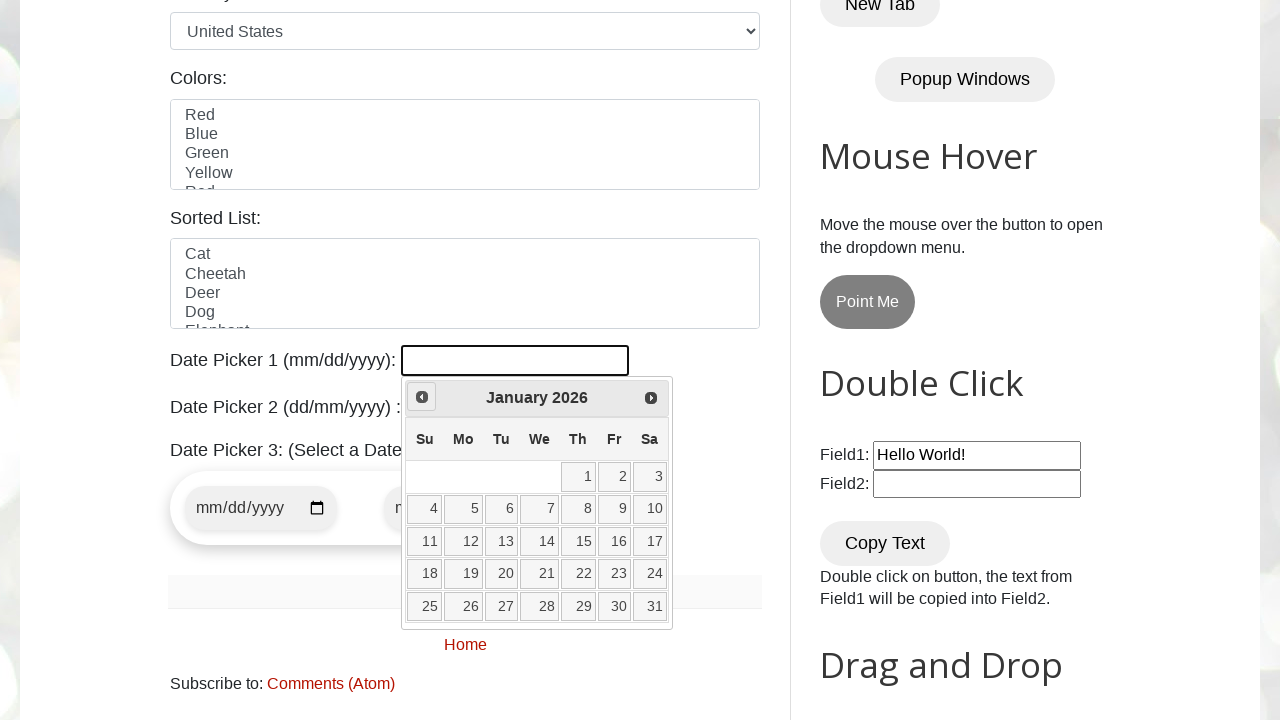

Retrieved current month: January
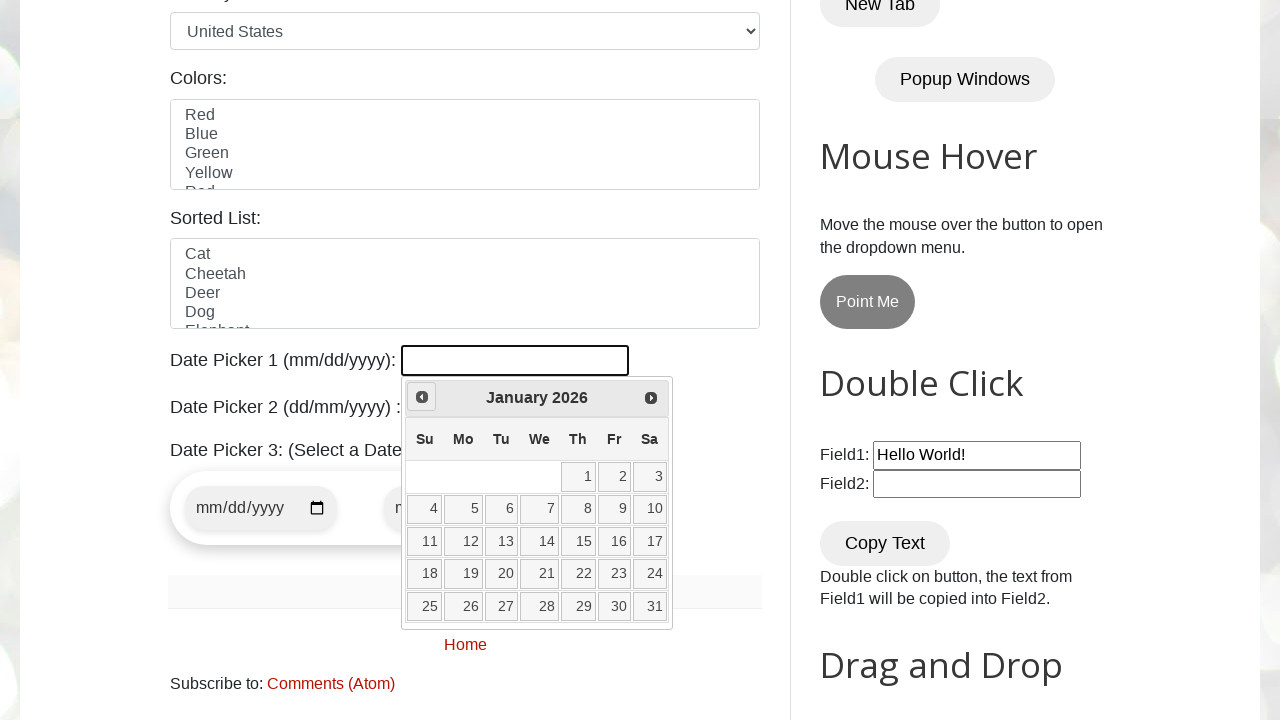

Retrieved current year: 2026
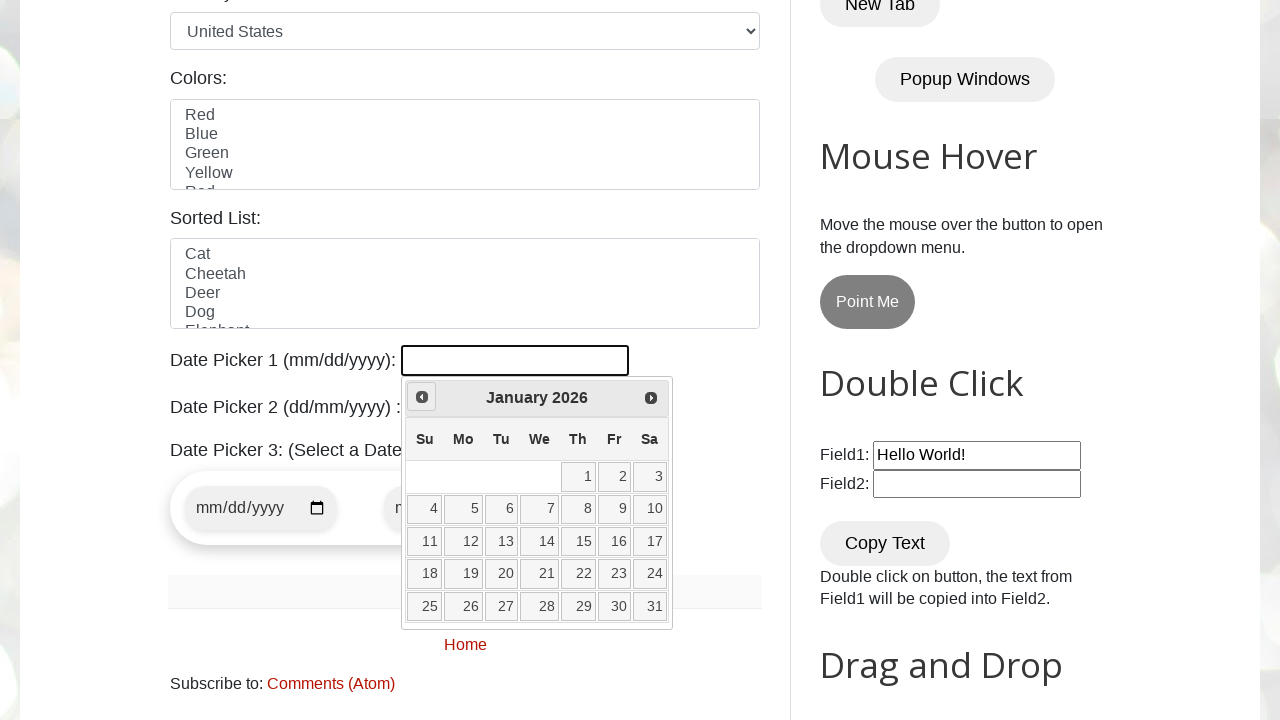

Clicked Prev button to navigate to previous month at (422, 397) on xpath=//span[text()='Prev']
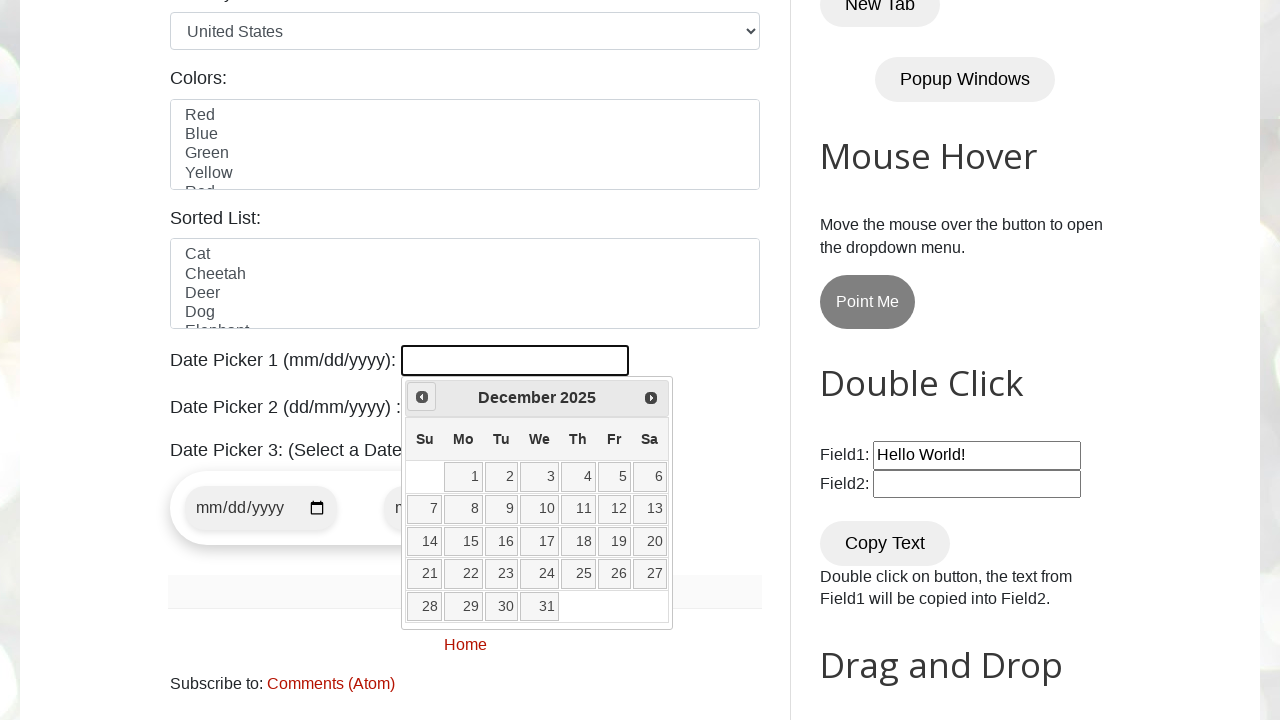

Retrieved current month: December
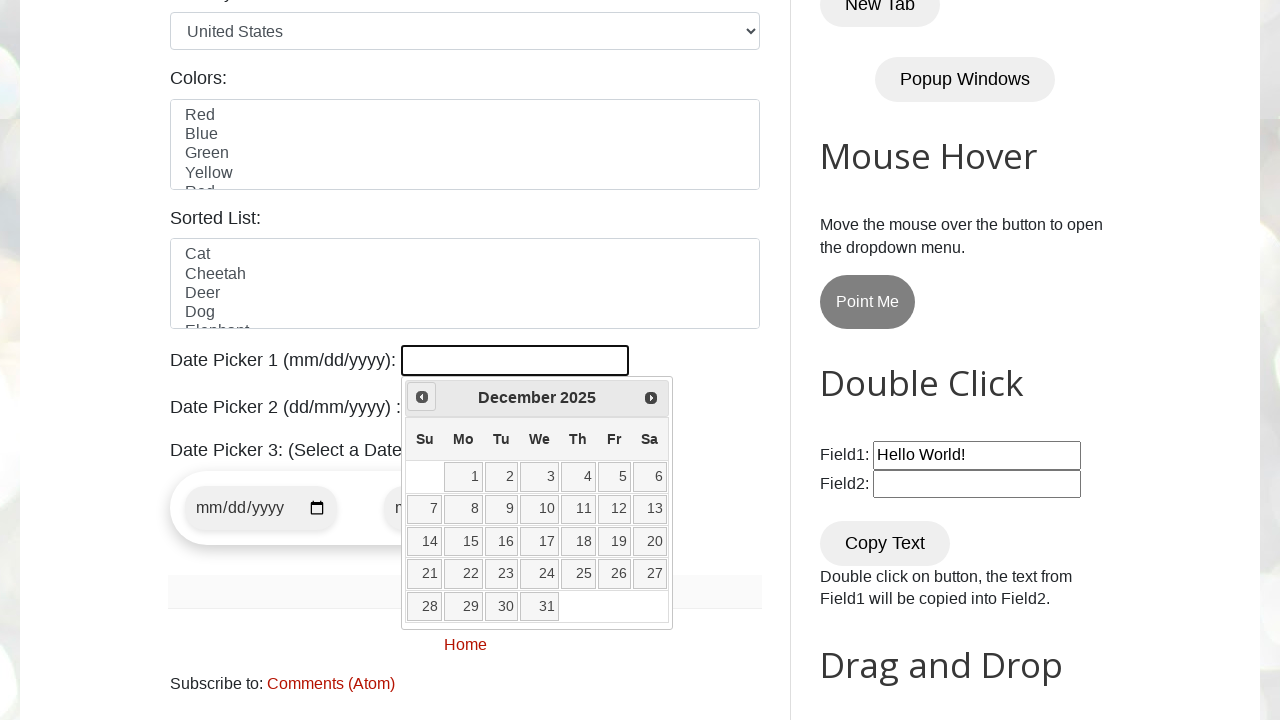

Retrieved current year: 2025
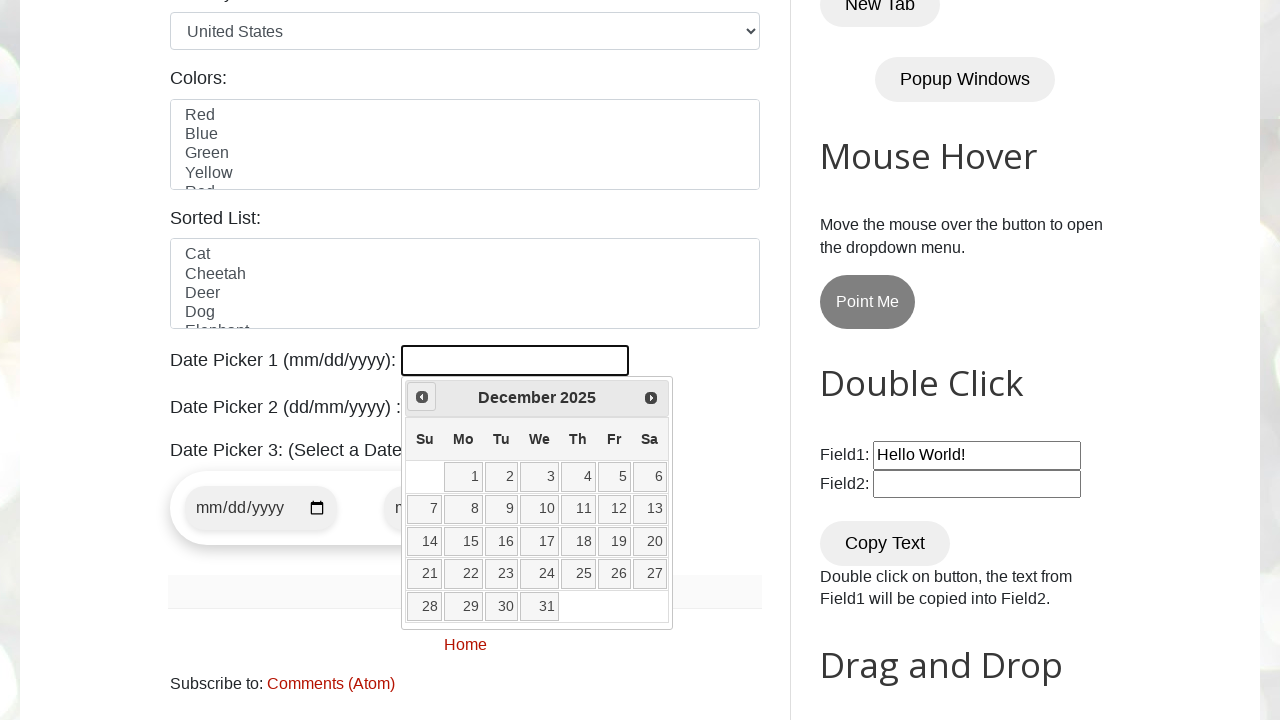

Clicked Prev button to navigate to previous month at (422, 397) on xpath=//span[text()='Prev']
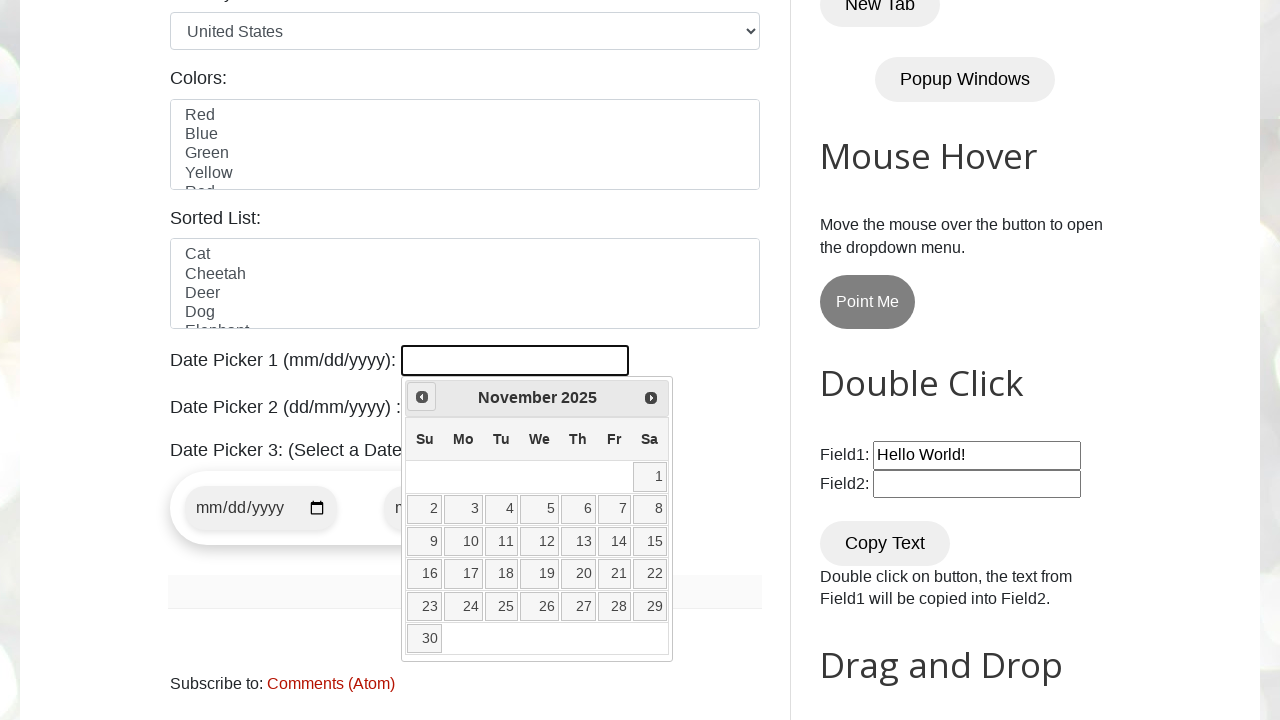

Retrieved current month: November
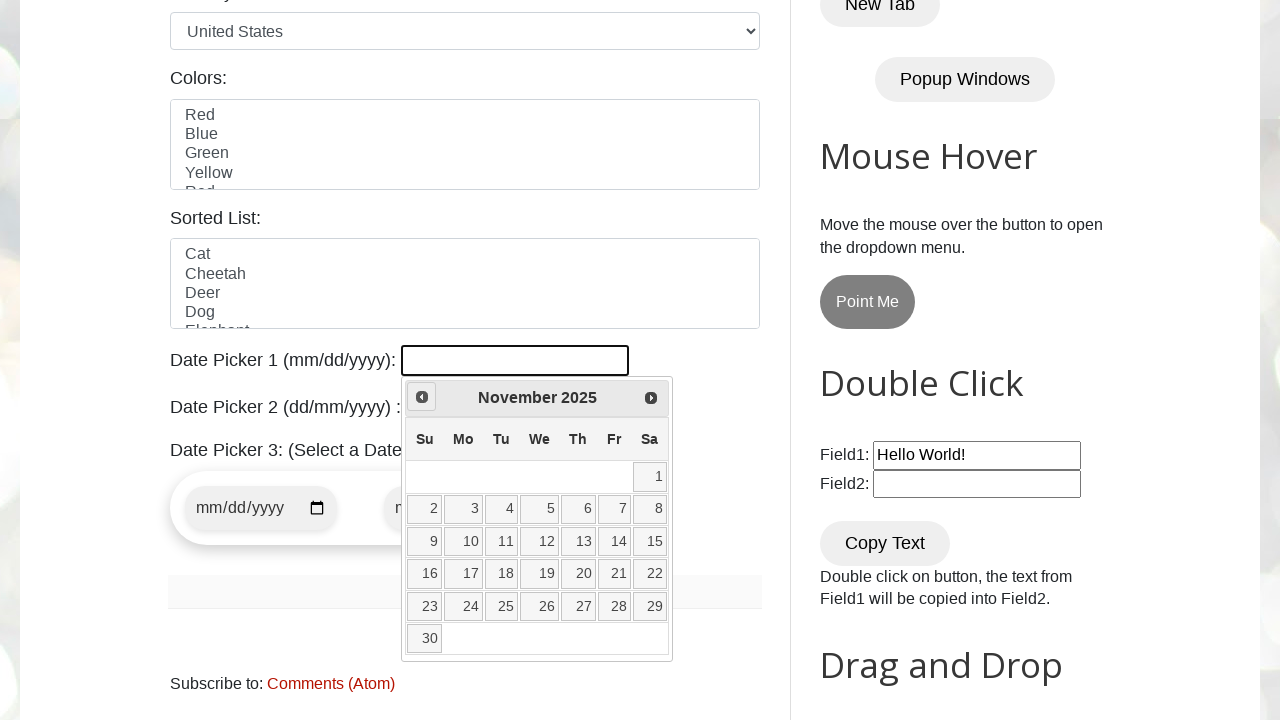

Retrieved current year: 2025
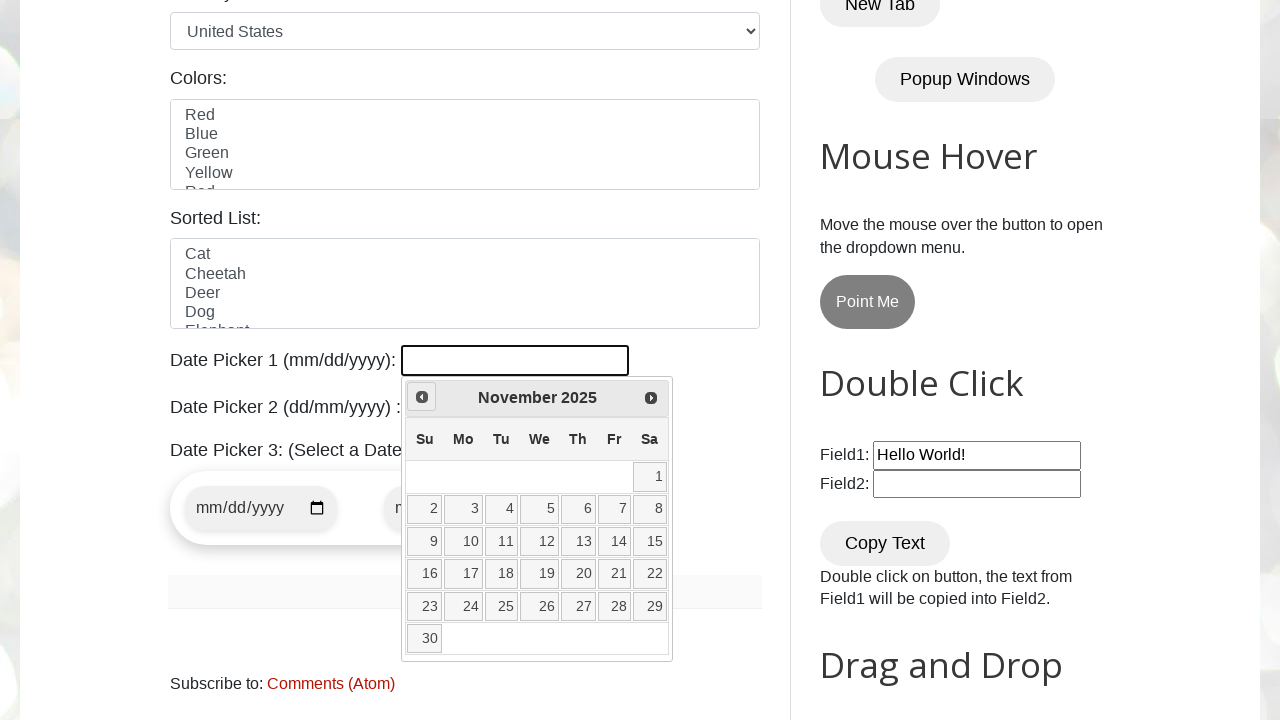

Clicked Prev button to navigate to previous month at (422, 397) on xpath=//span[text()='Prev']
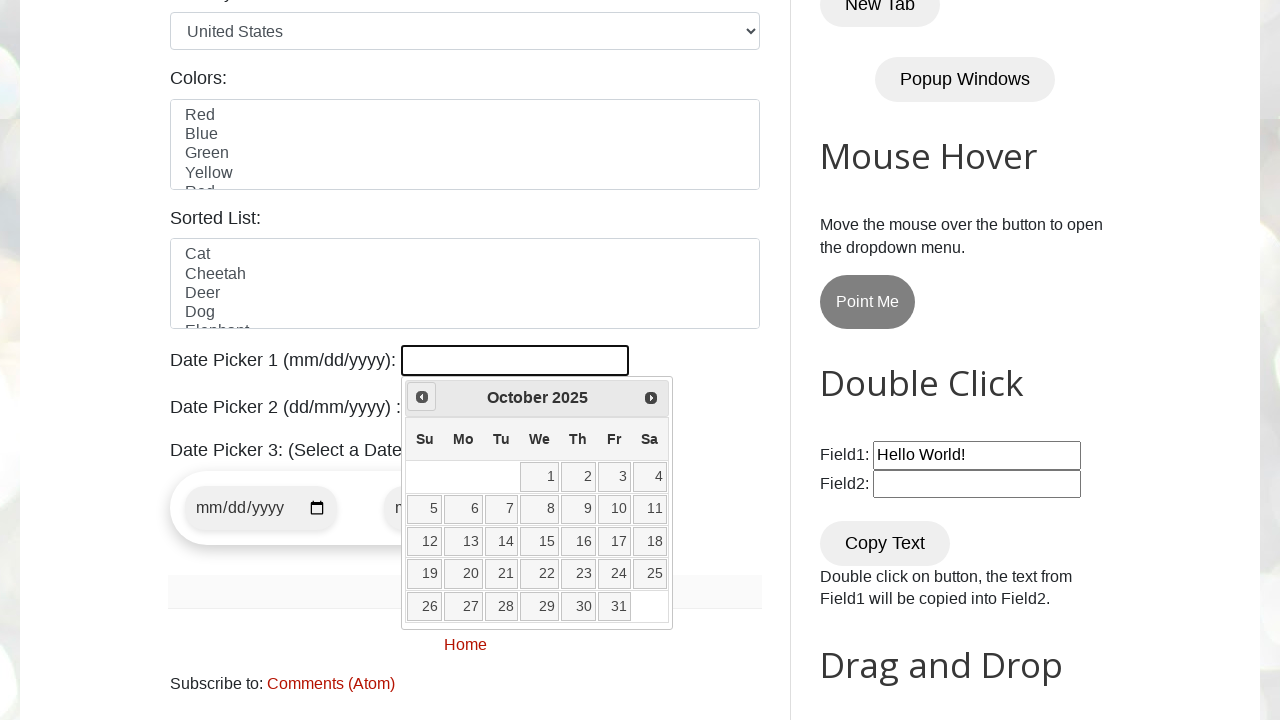

Retrieved current month: October
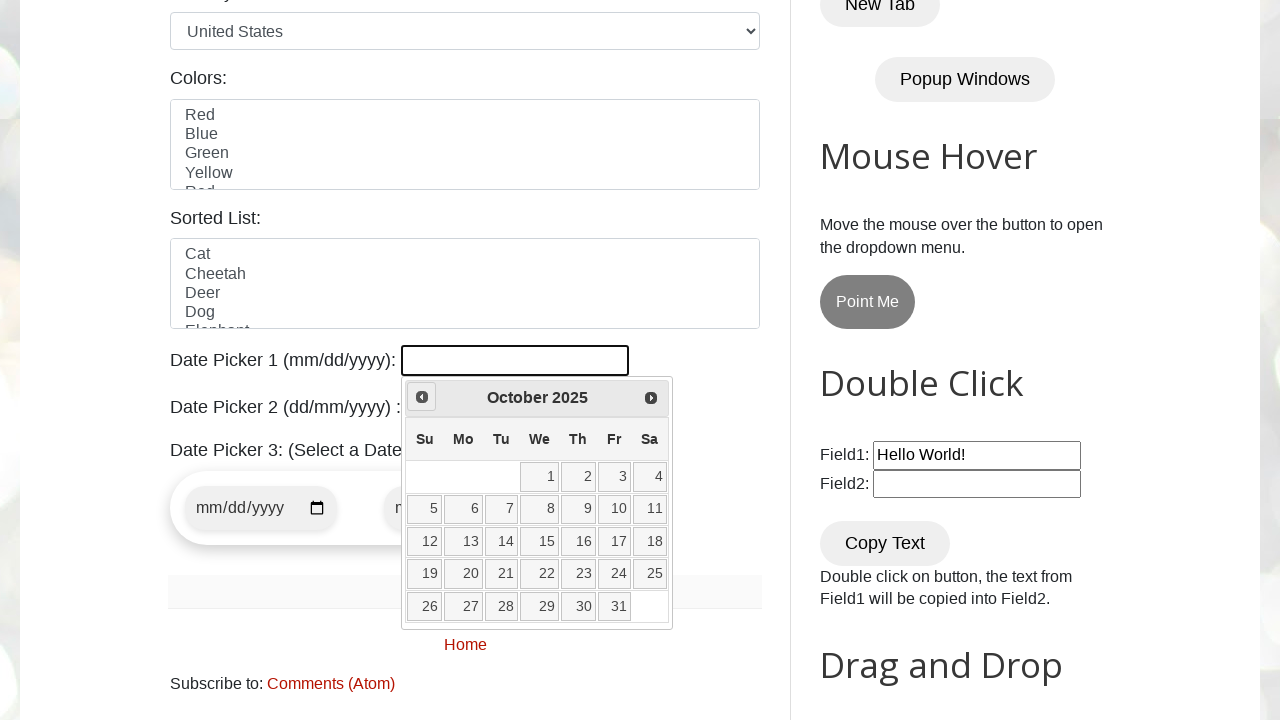

Retrieved current year: 2025
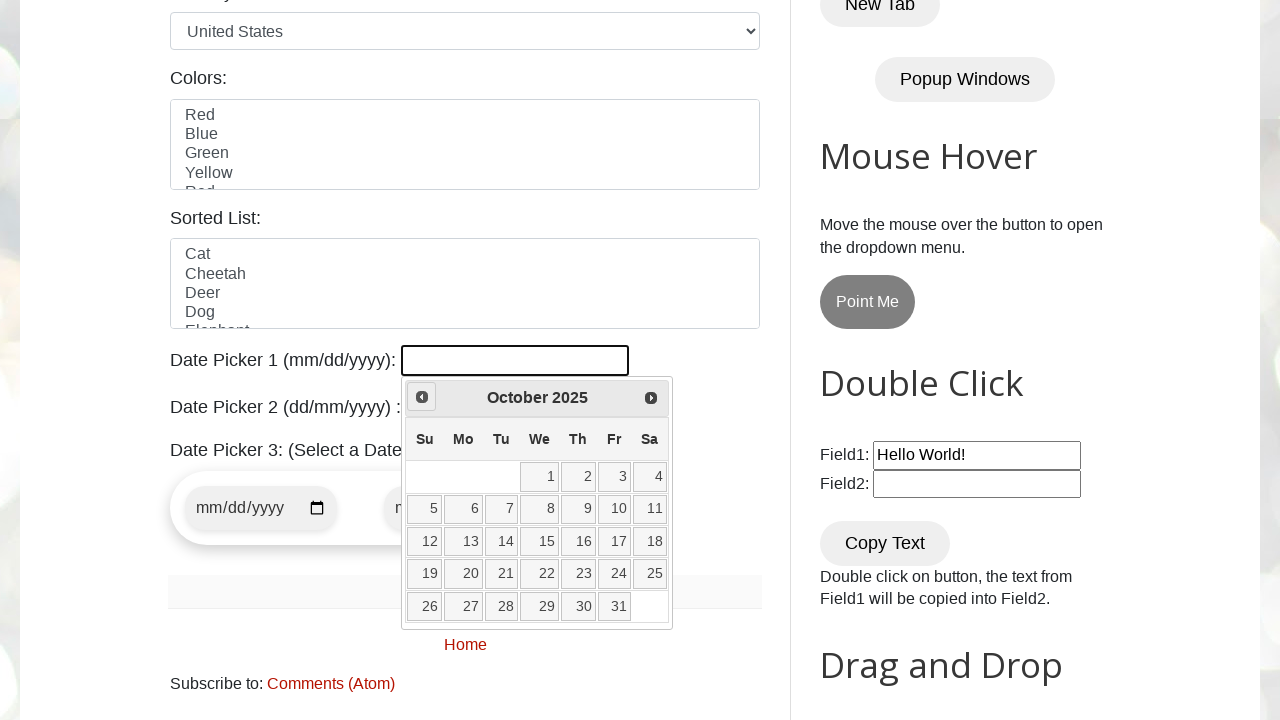

Clicked Prev button to navigate to previous month at (422, 397) on xpath=//span[text()='Prev']
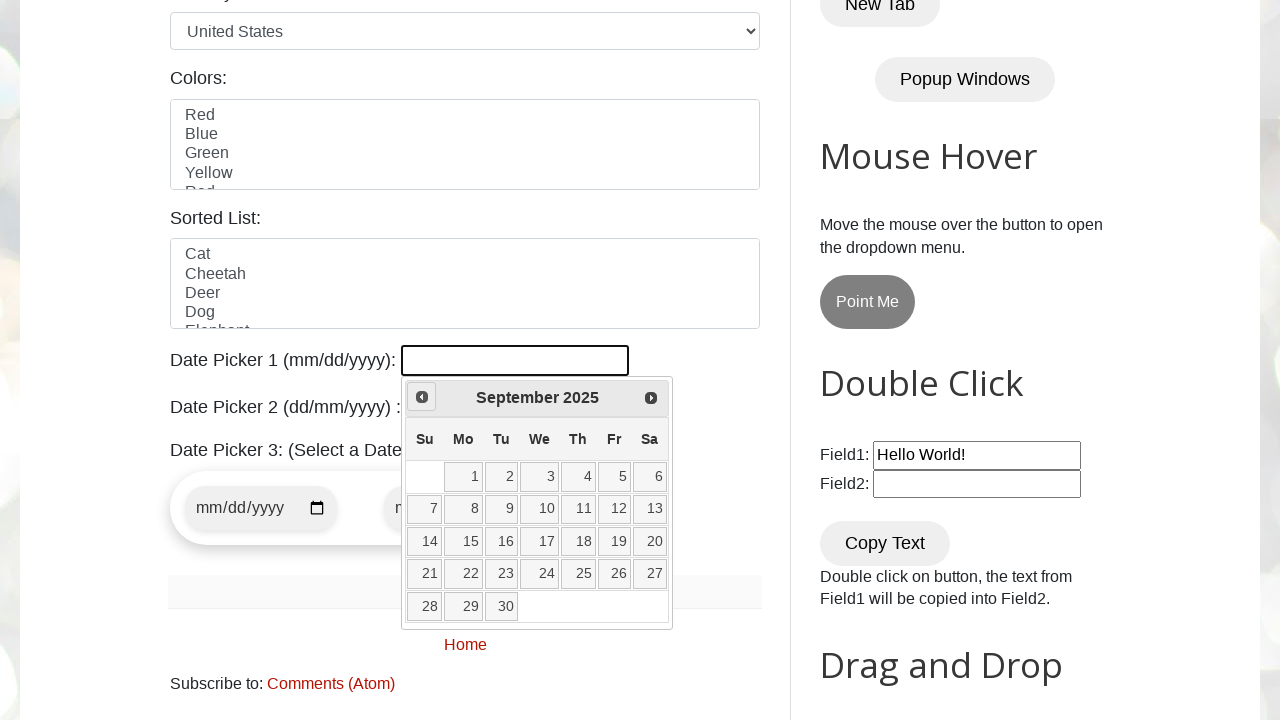

Retrieved current month: September
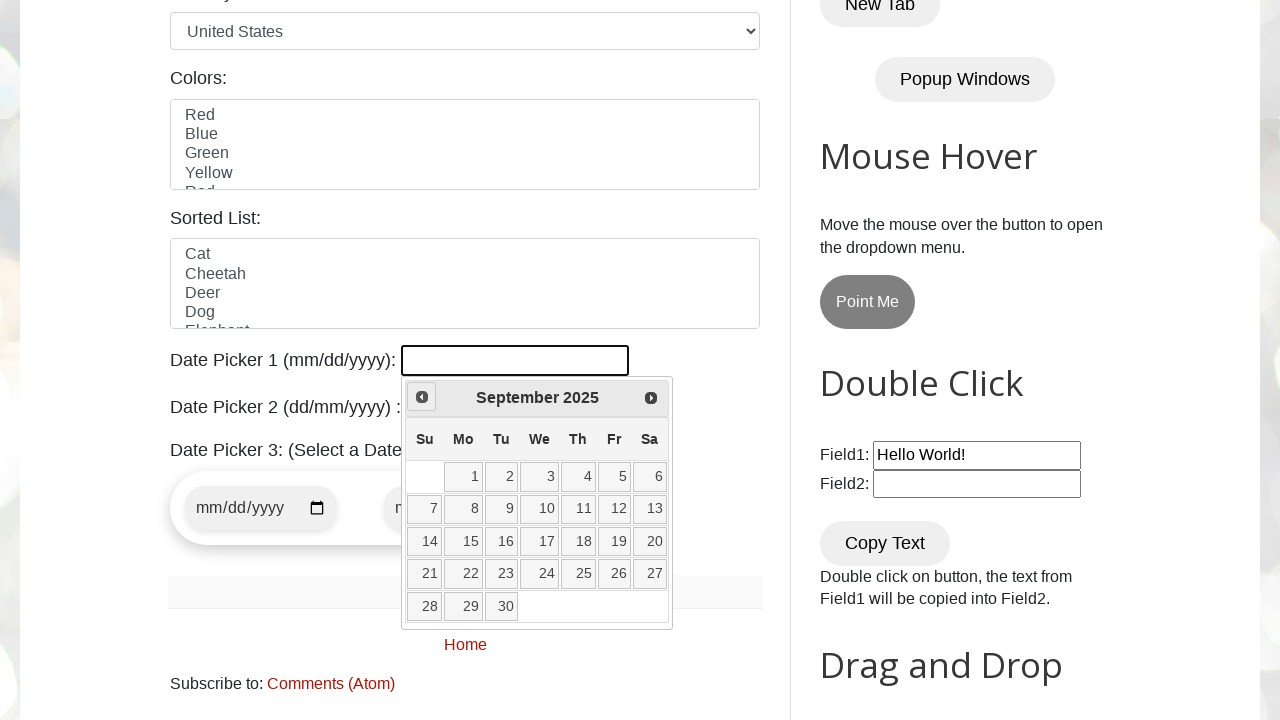

Retrieved current year: 2025
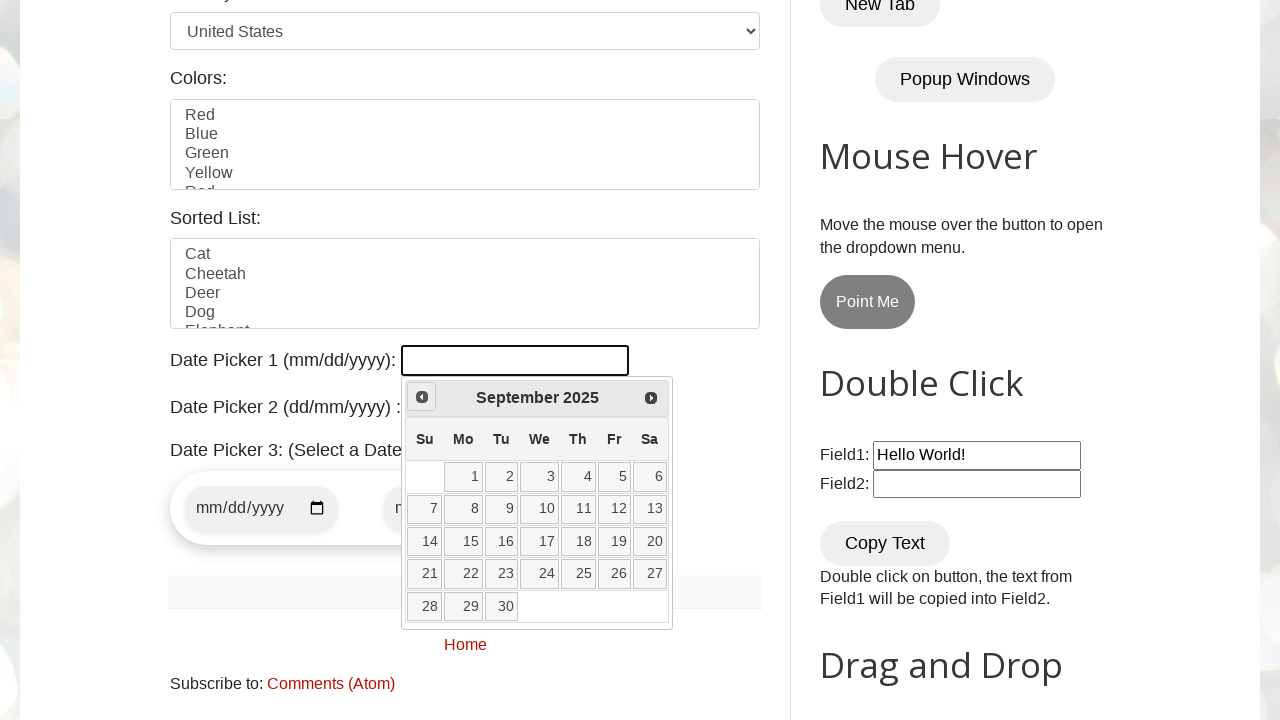

Clicked Prev button to navigate to previous month at (422, 397) on xpath=//span[text()='Prev']
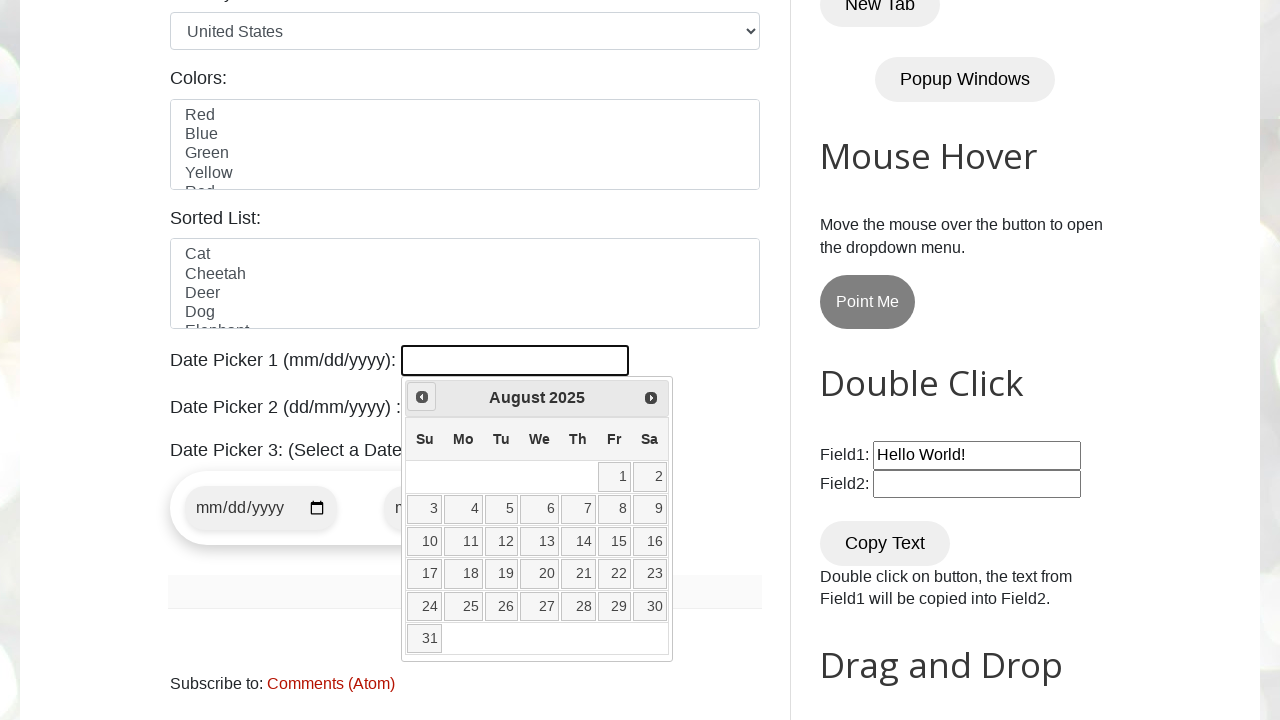

Retrieved current month: August
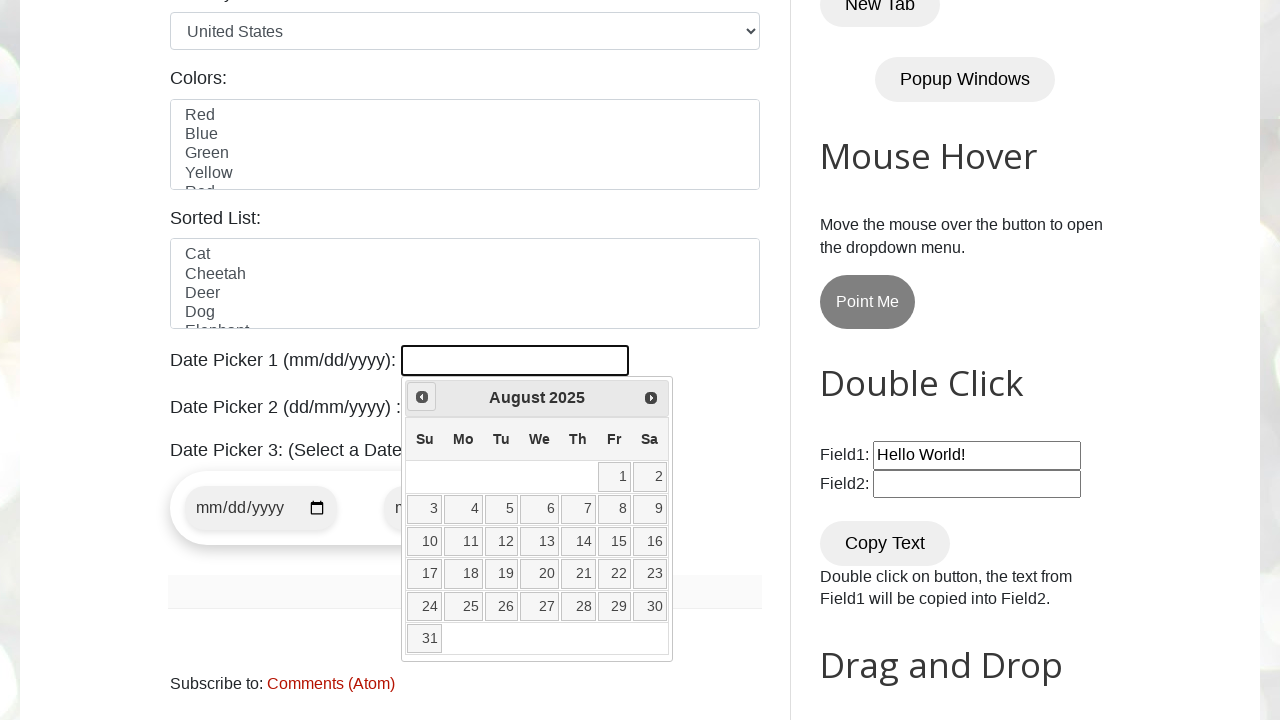

Retrieved current year: 2025
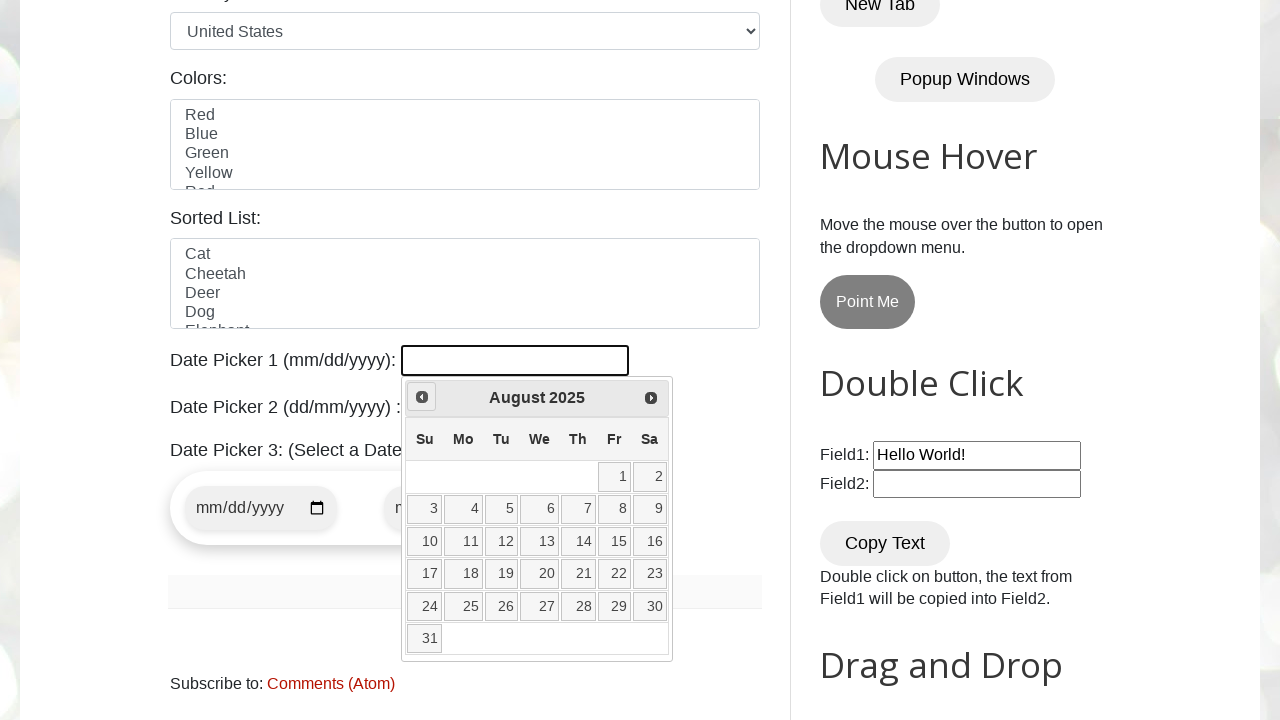

Clicked Prev button to navigate to previous month at (422, 397) on xpath=//span[text()='Prev']
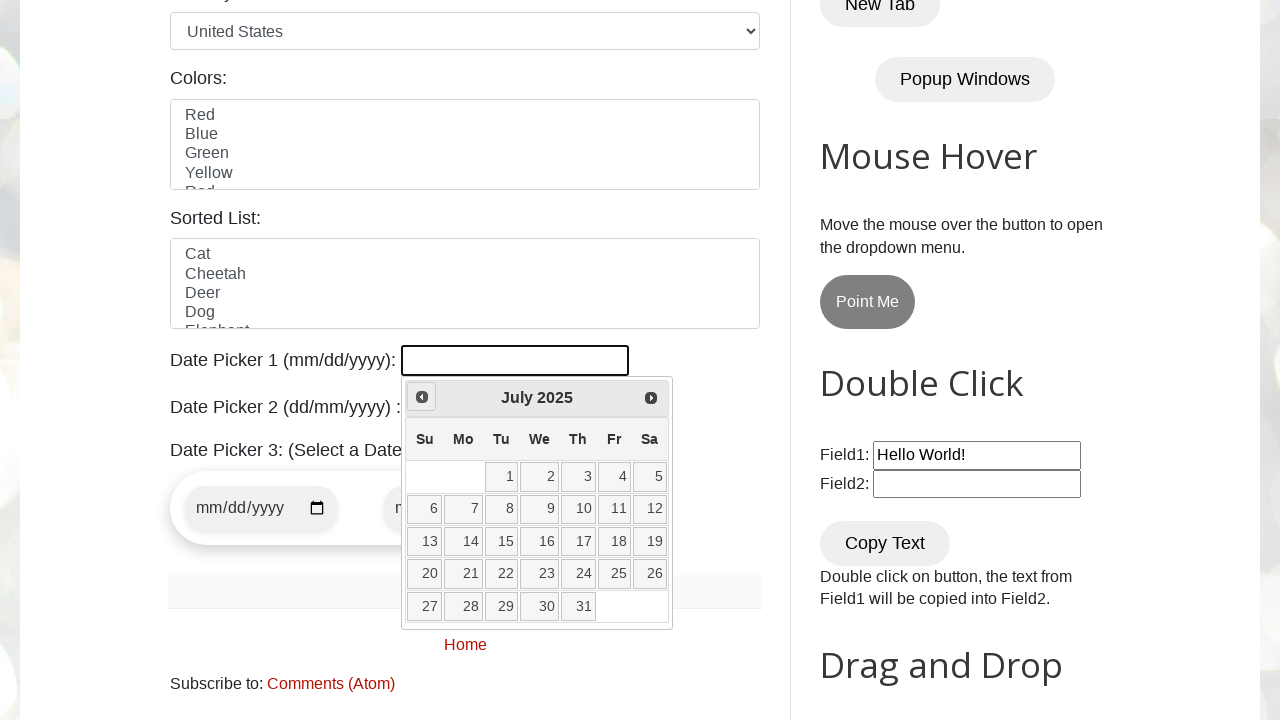

Retrieved current month: July
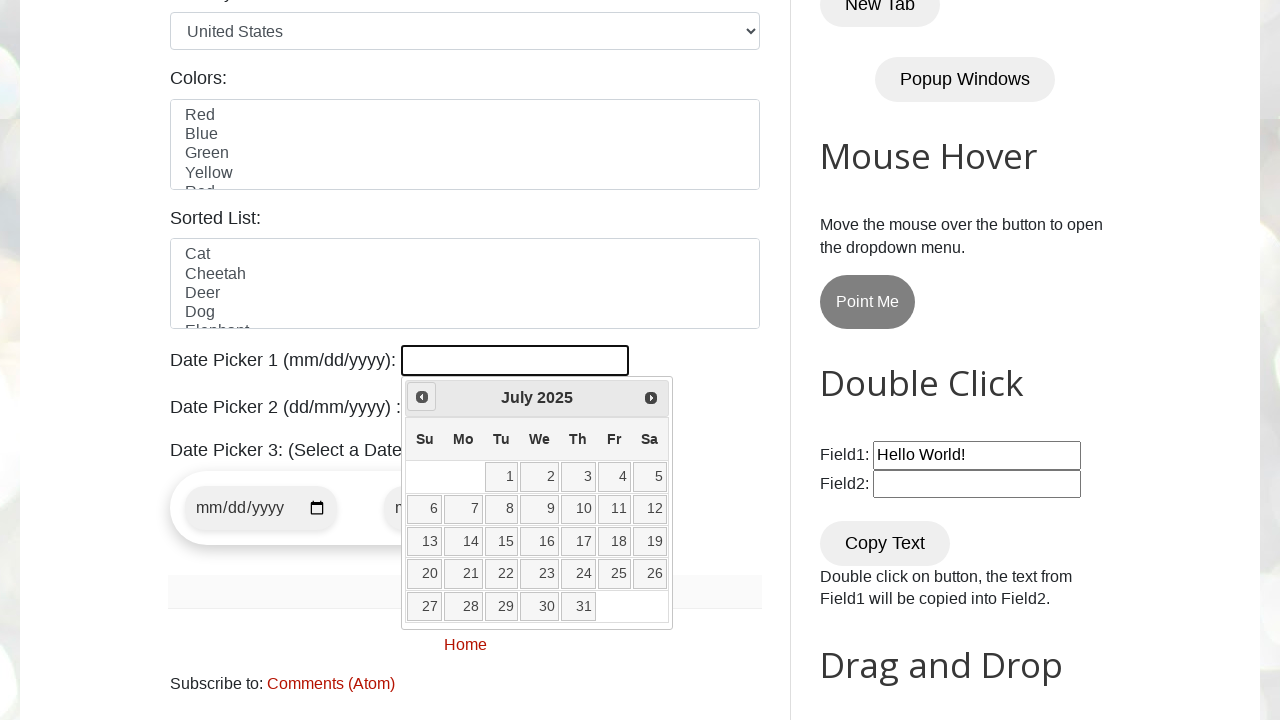

Retrieved current year: 2025
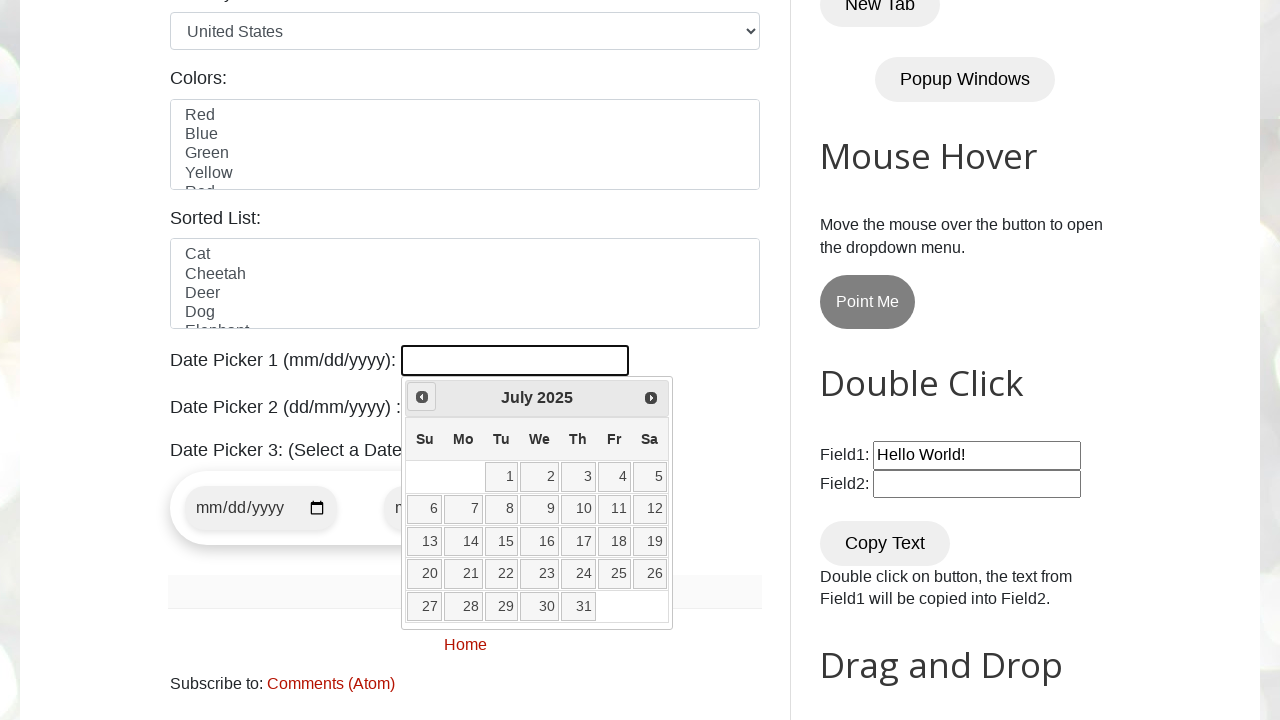

Clicked Prev button to navigate to previous month at (422, 397) on xpath=//span[text()='Prev']
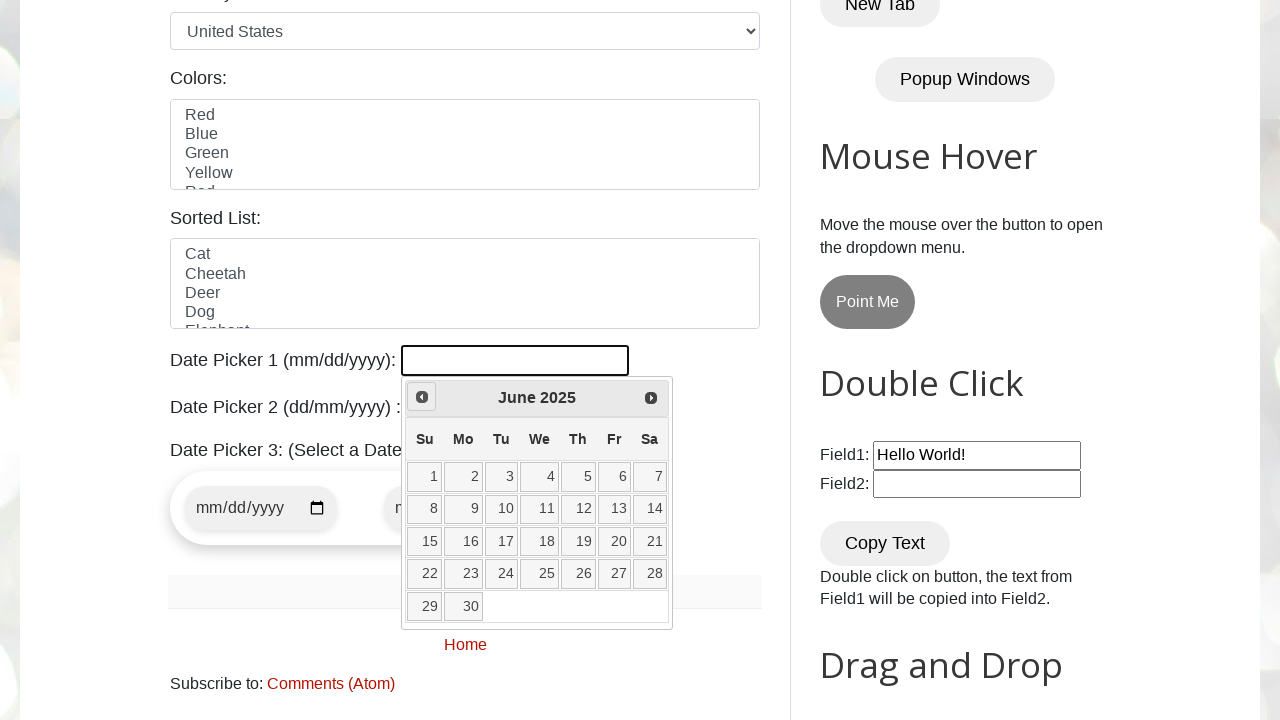

Retrieved current month: June
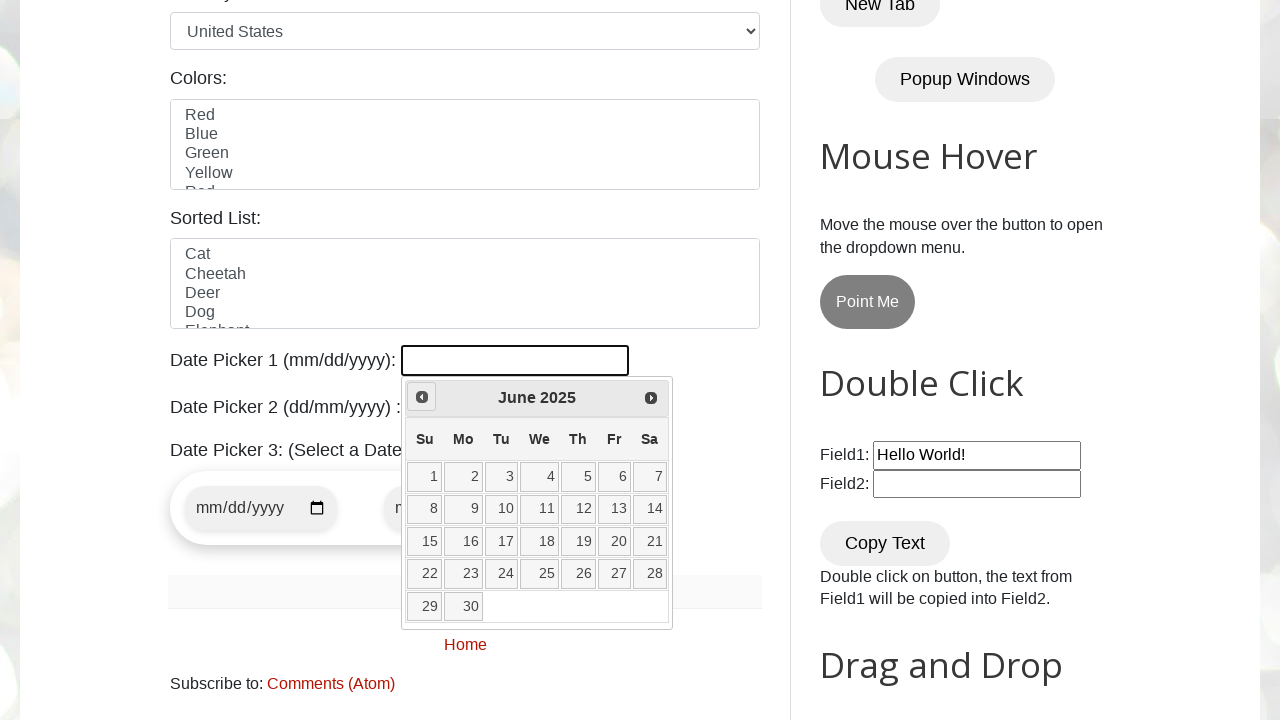

Retrieved current year: 2025
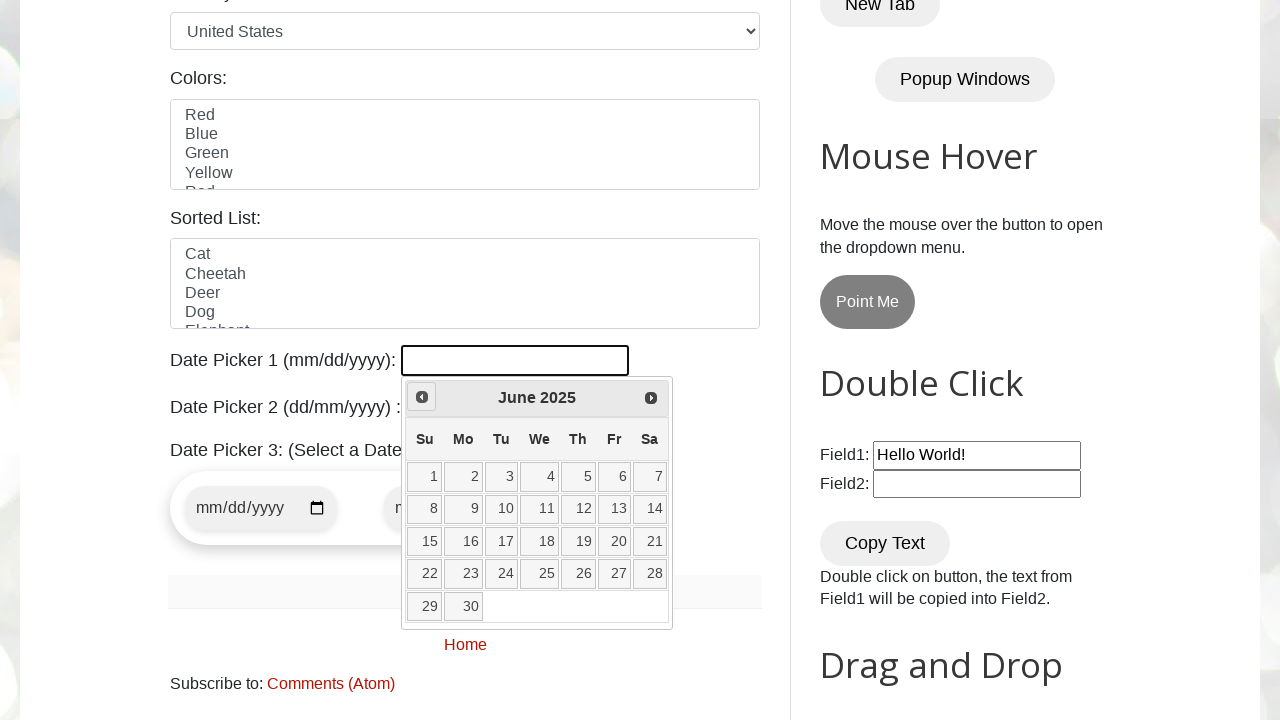

Clicked Prev button to navigate to previous month at (422, 397) on xpath=//span[text()='Prev']
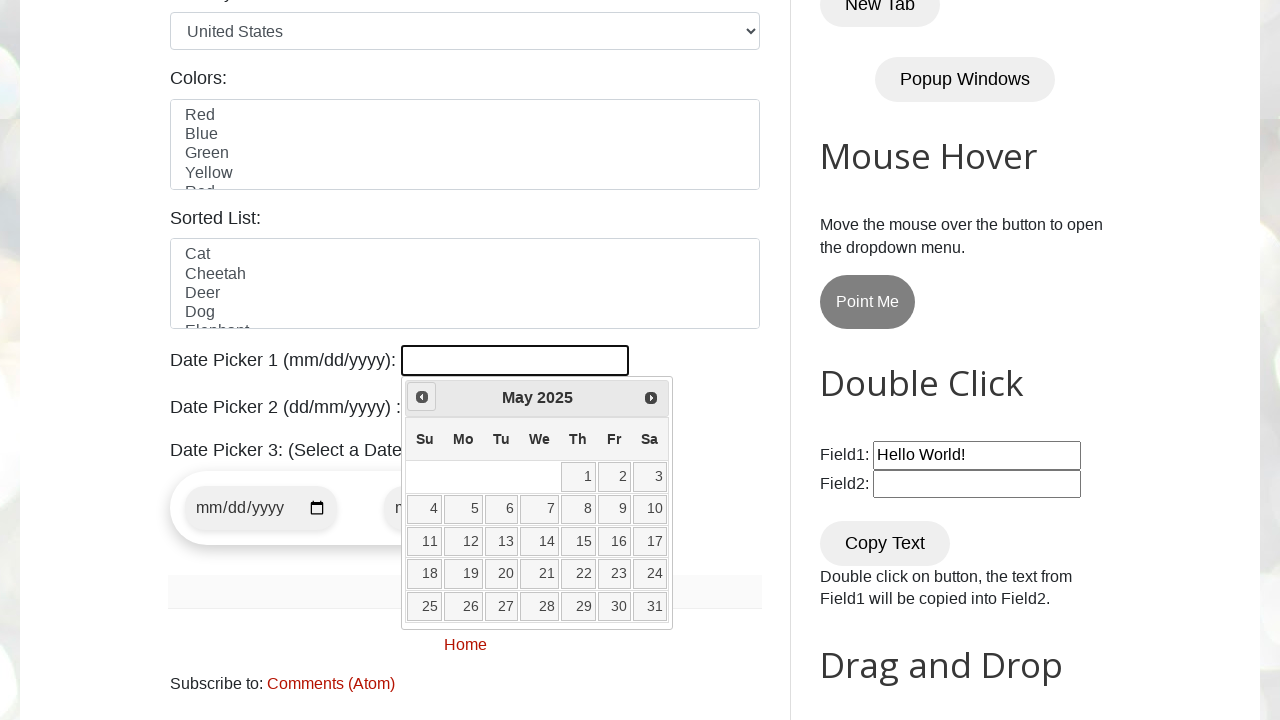

Retrieved current month: May
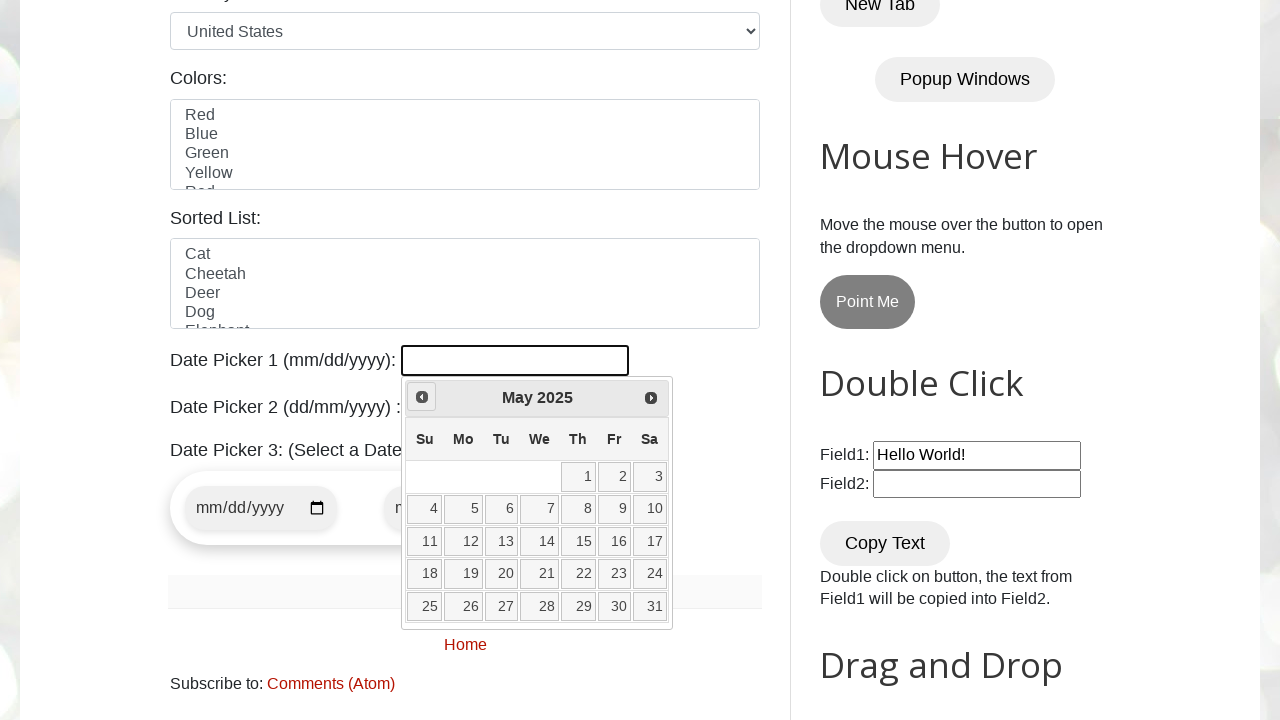

Retrieved current year: 2025
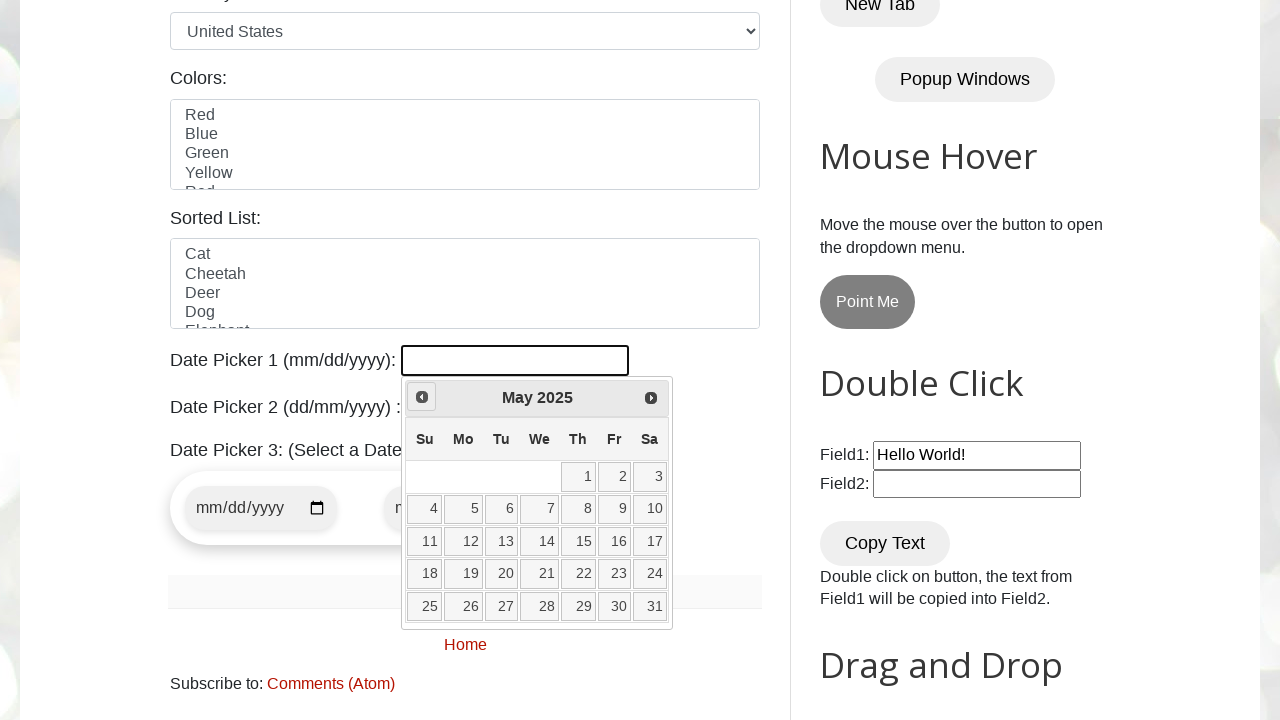

Clicked Prev button to navigate to previous month at (422, 397) on xpath=//span[text()='Prev']
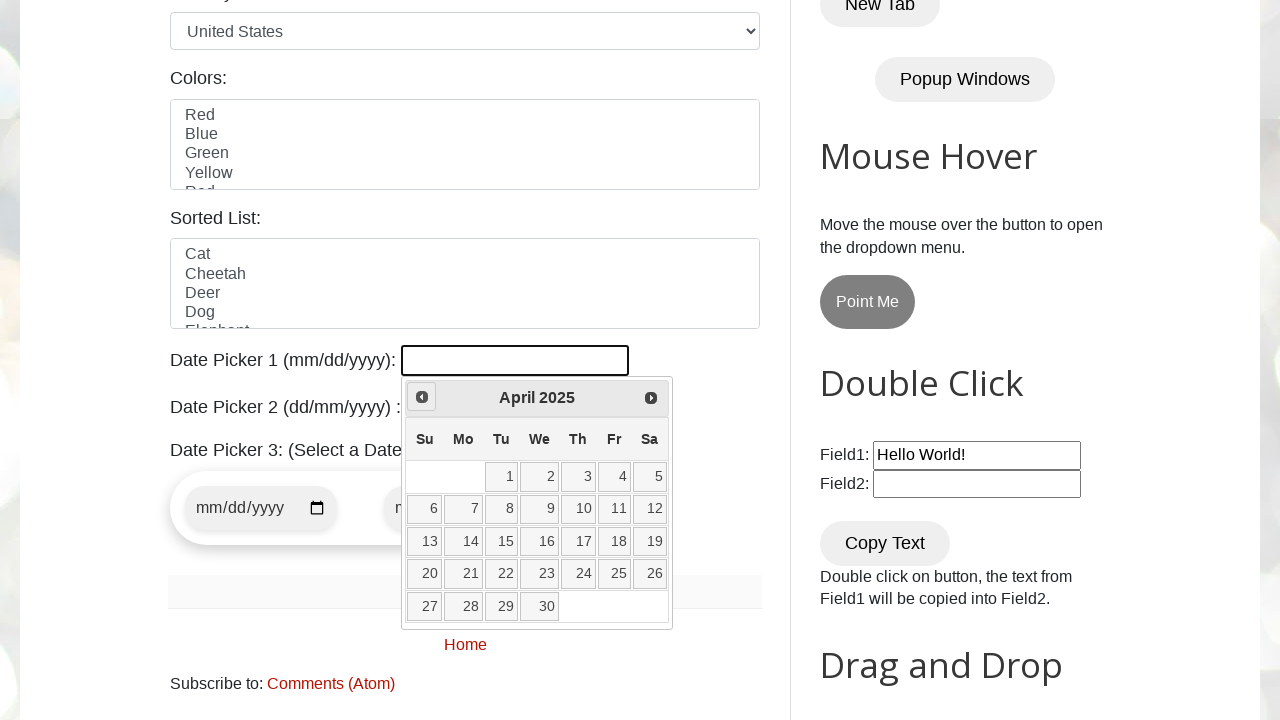

Retrieved current month: April
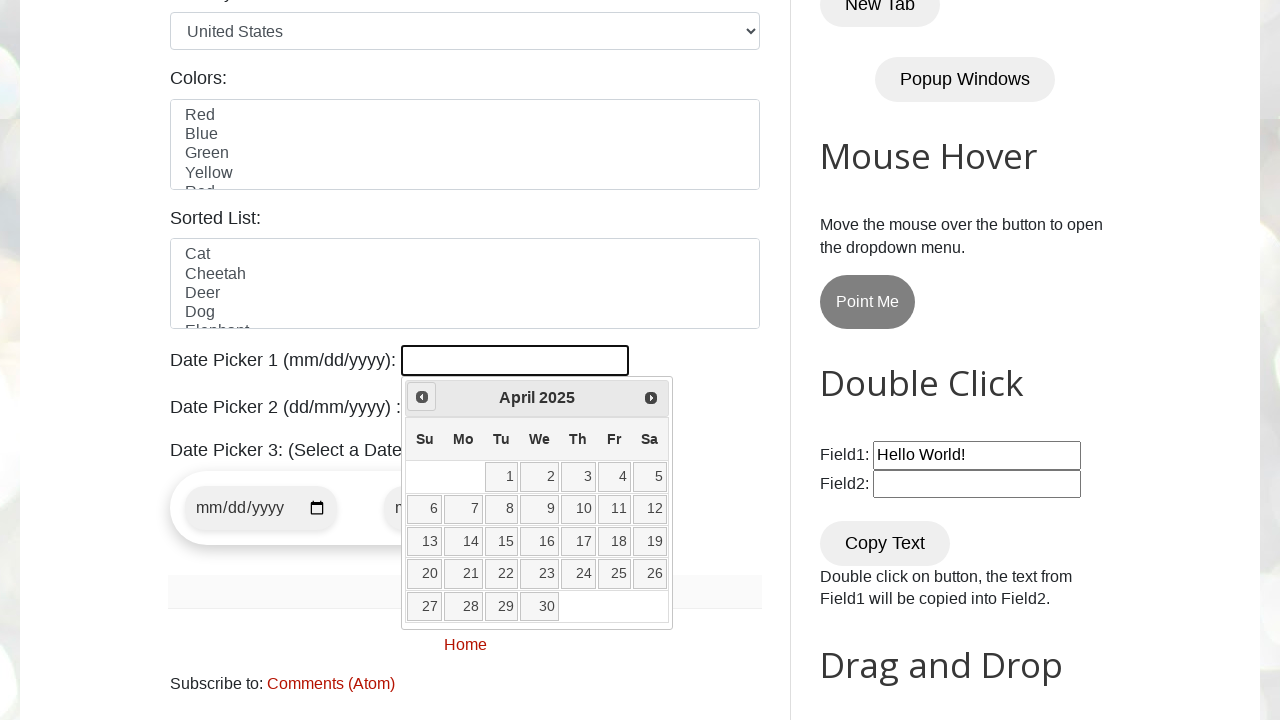

Retrieved current year: 2025
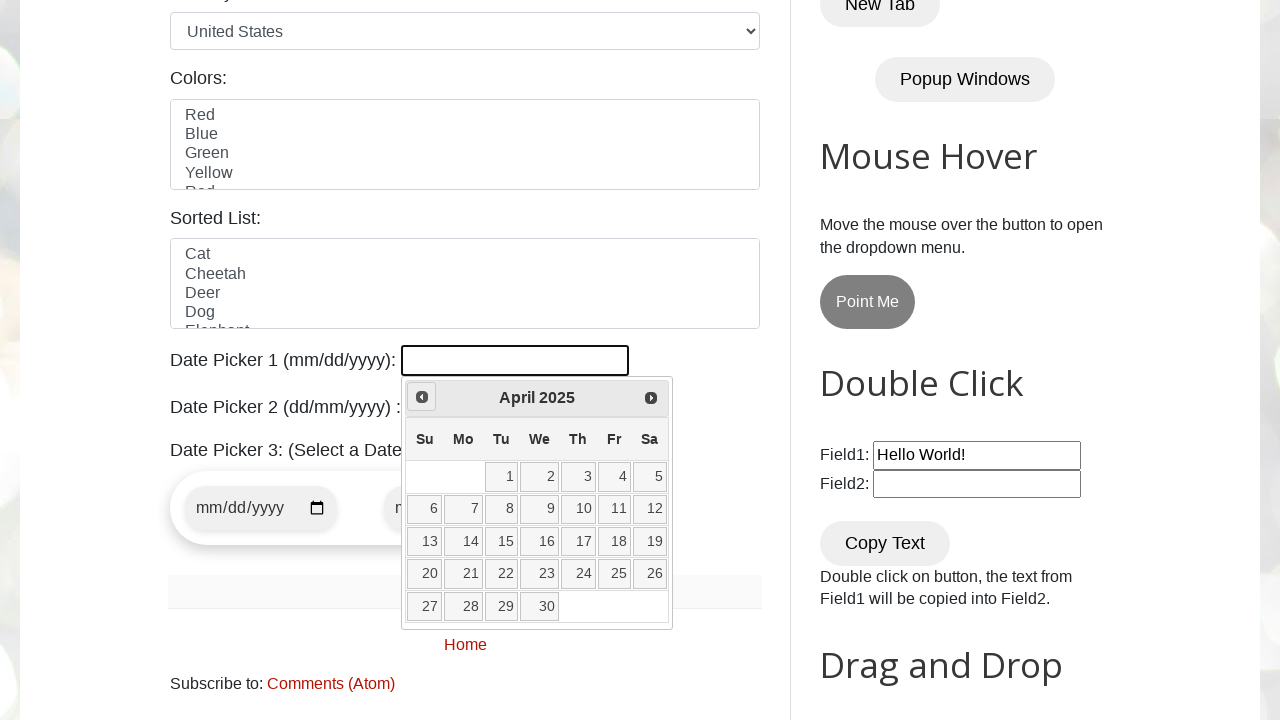

Clicked Prev button to navigate to previous month at (422, 397) on xpath=//span[text()='Prev']
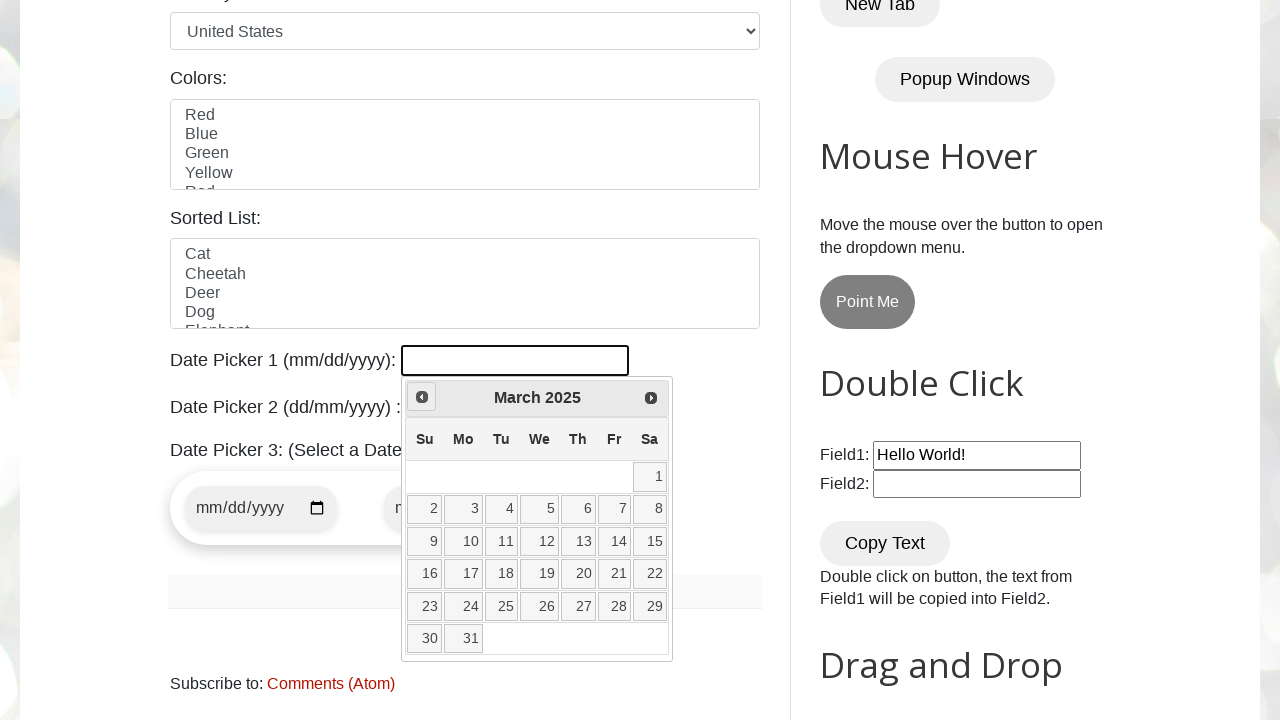

Retrieved current month: March
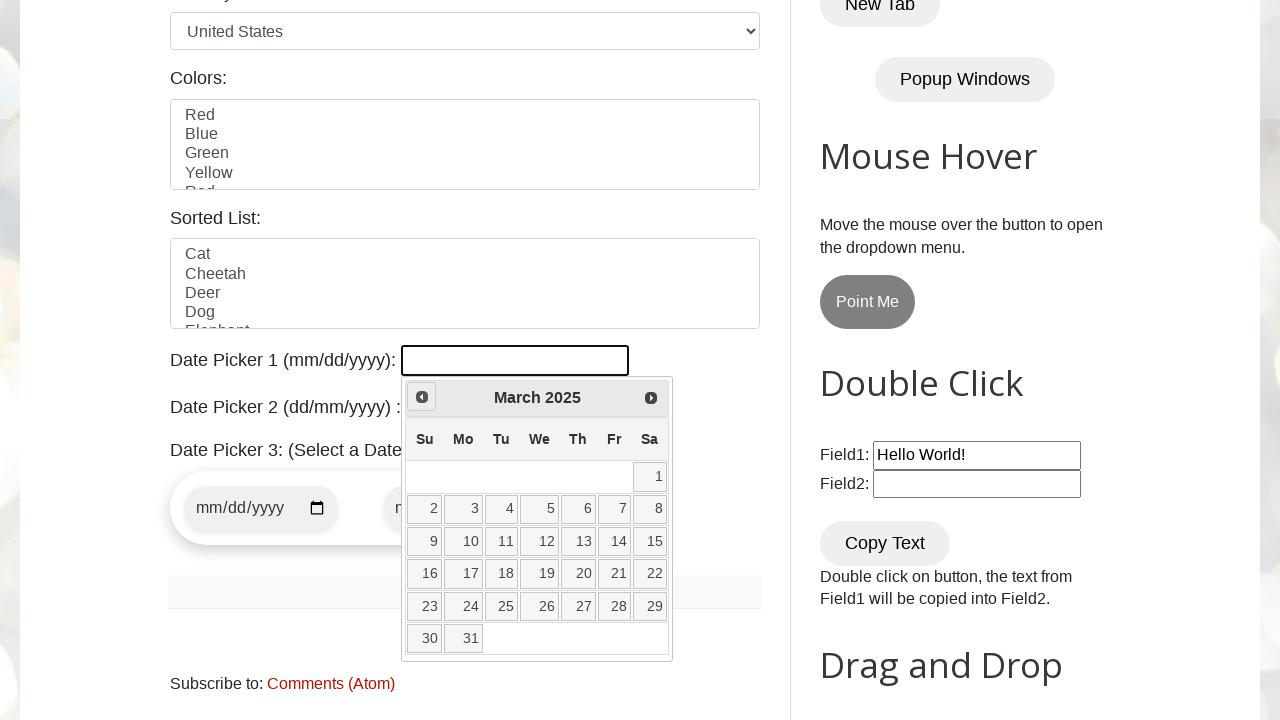

Retrieved current year: 2025
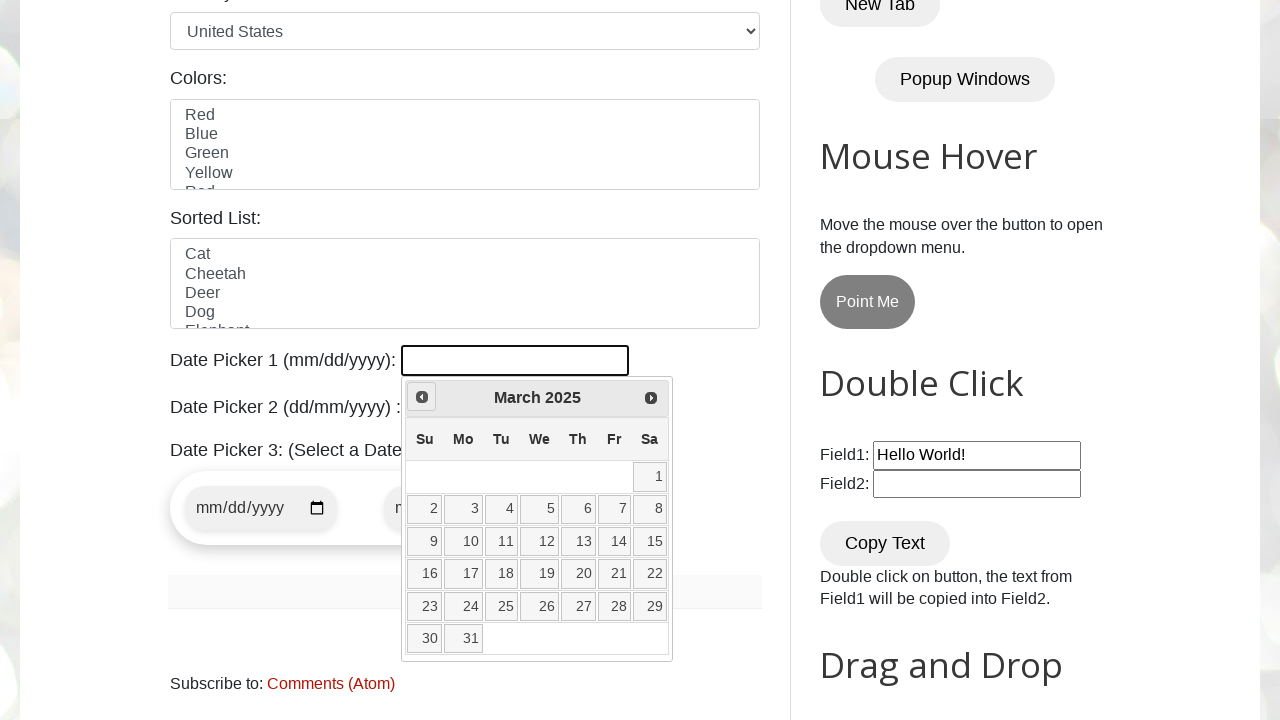

Clicked Prev button to navigate to previous month at (422, 397) on xpath=//span[text()='Prev']
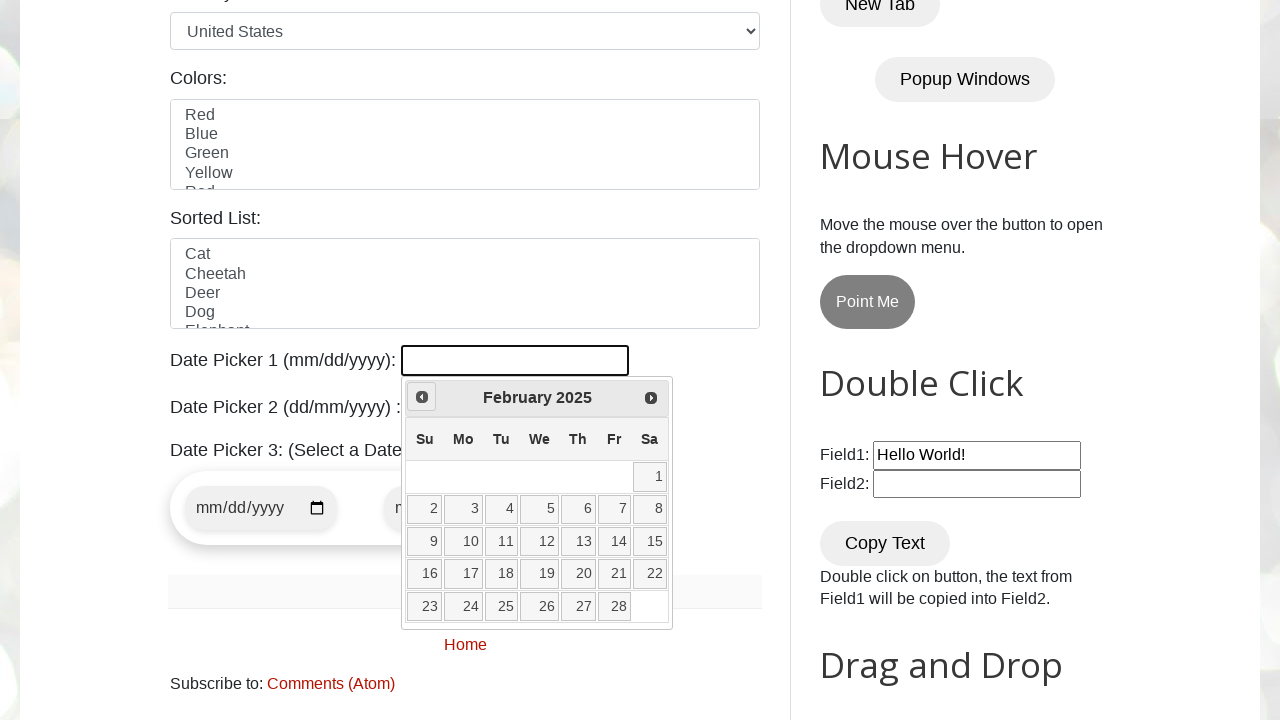

Retrieved current month: February
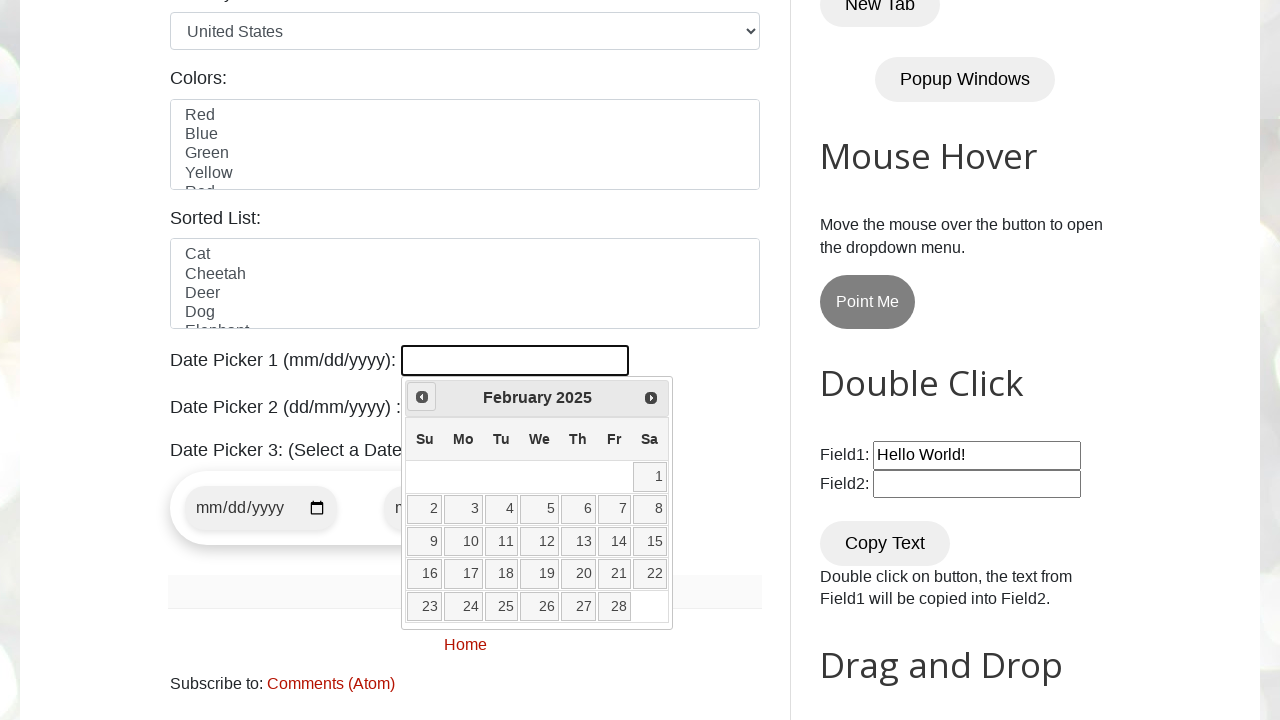

Retrieved current year: 2025
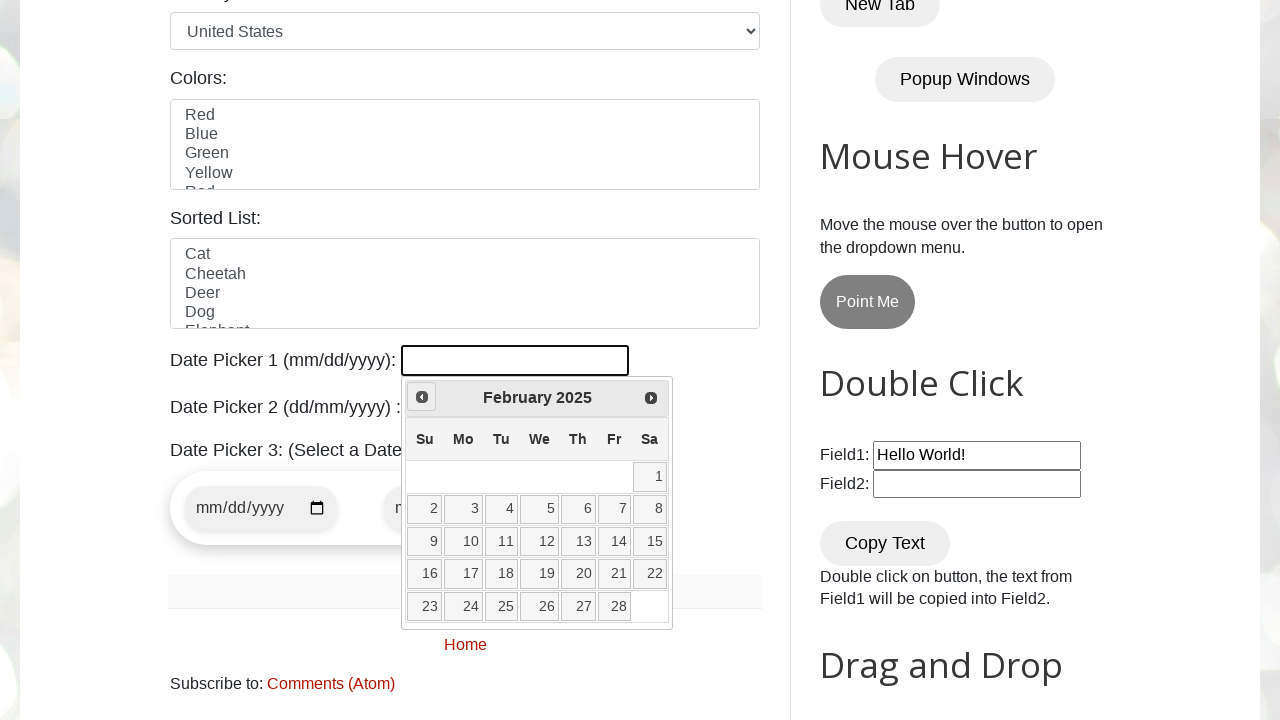

Clicked Prev button to navigate to previous month at (422, 397) on xpath=//span[text()='Prev']
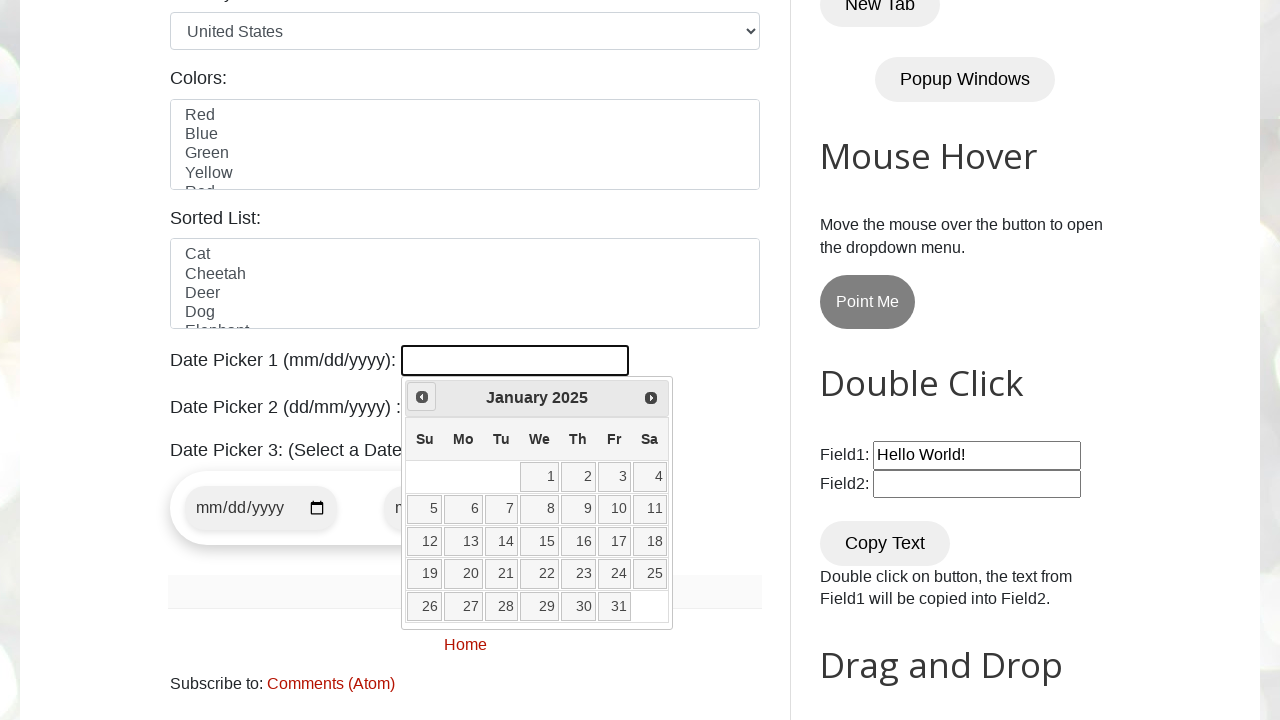

Retrieved current month: January
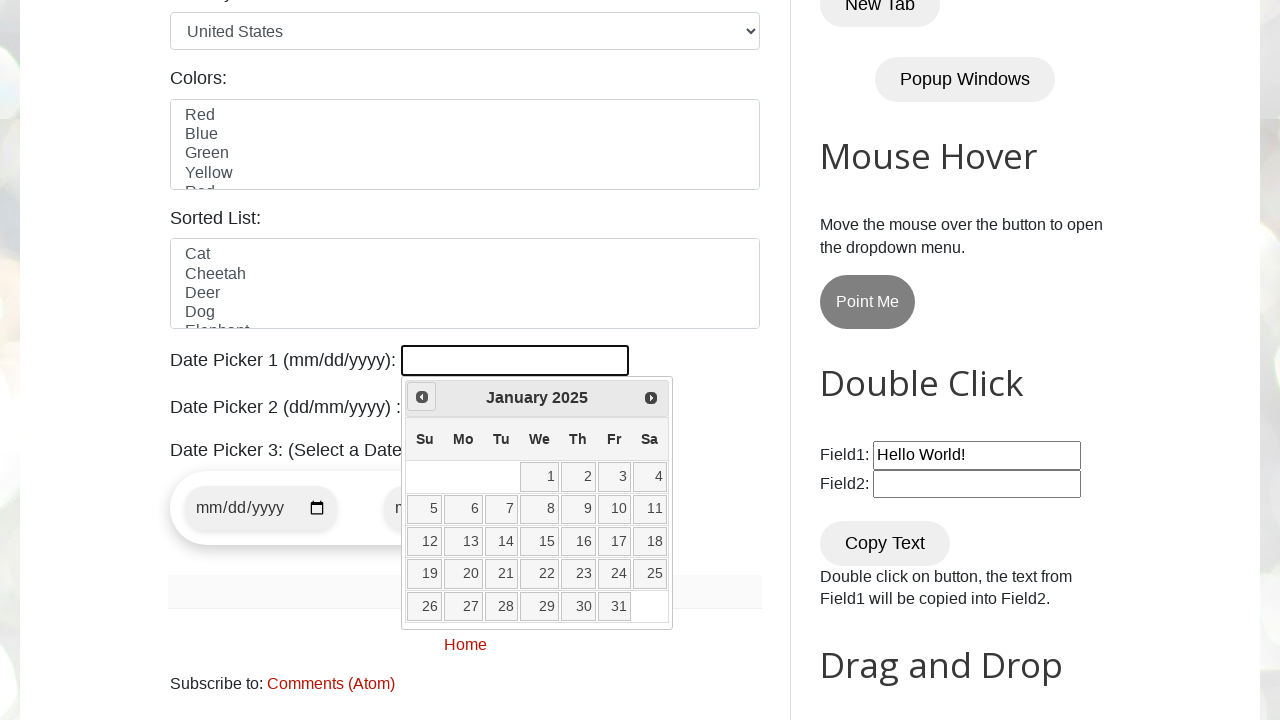

Retrieved current year: 2025
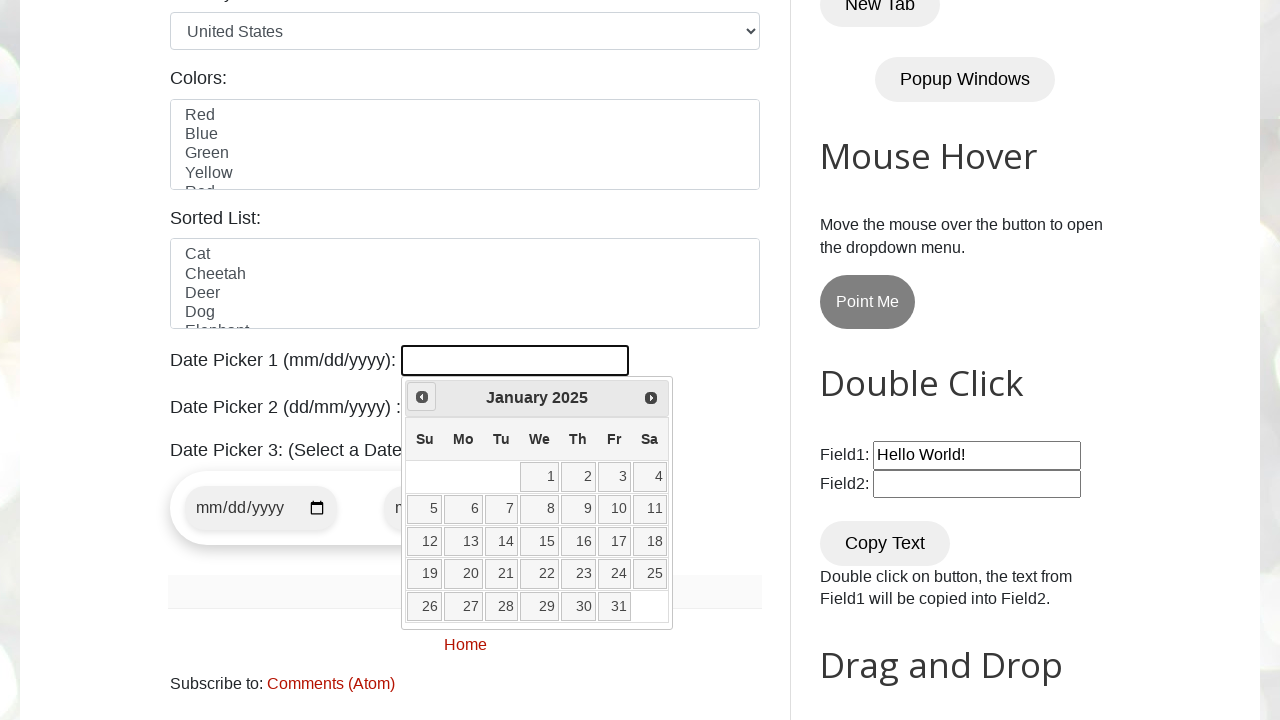

Clicked Prev button to navigate to previous month at (422, 397) on xpath=//span[text()='Prev']
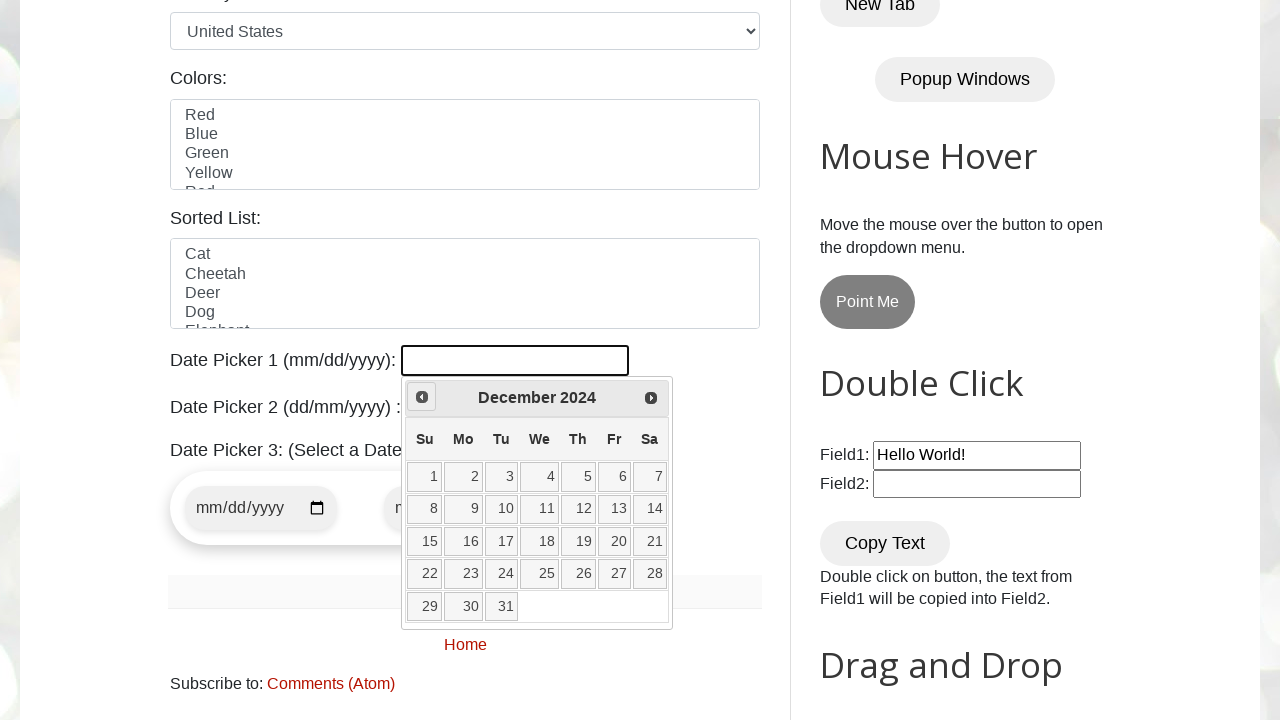

Retrieved current month: December
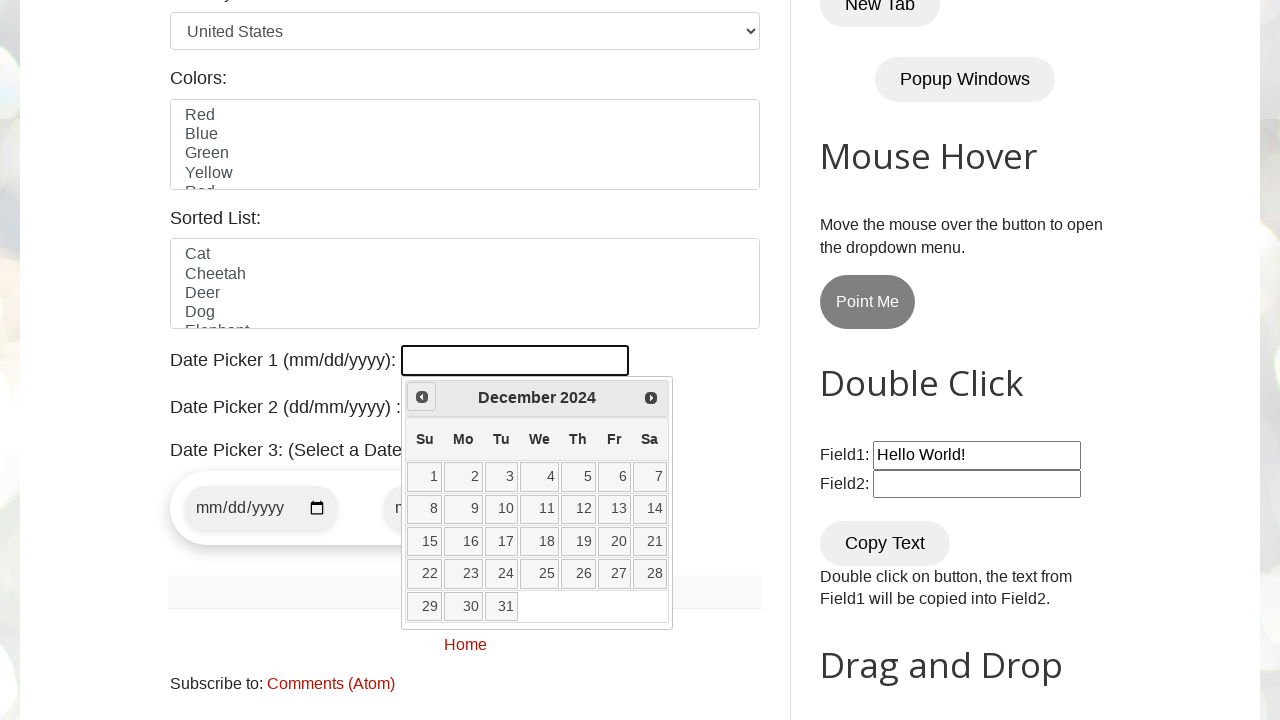

Retrieved current year: 2024
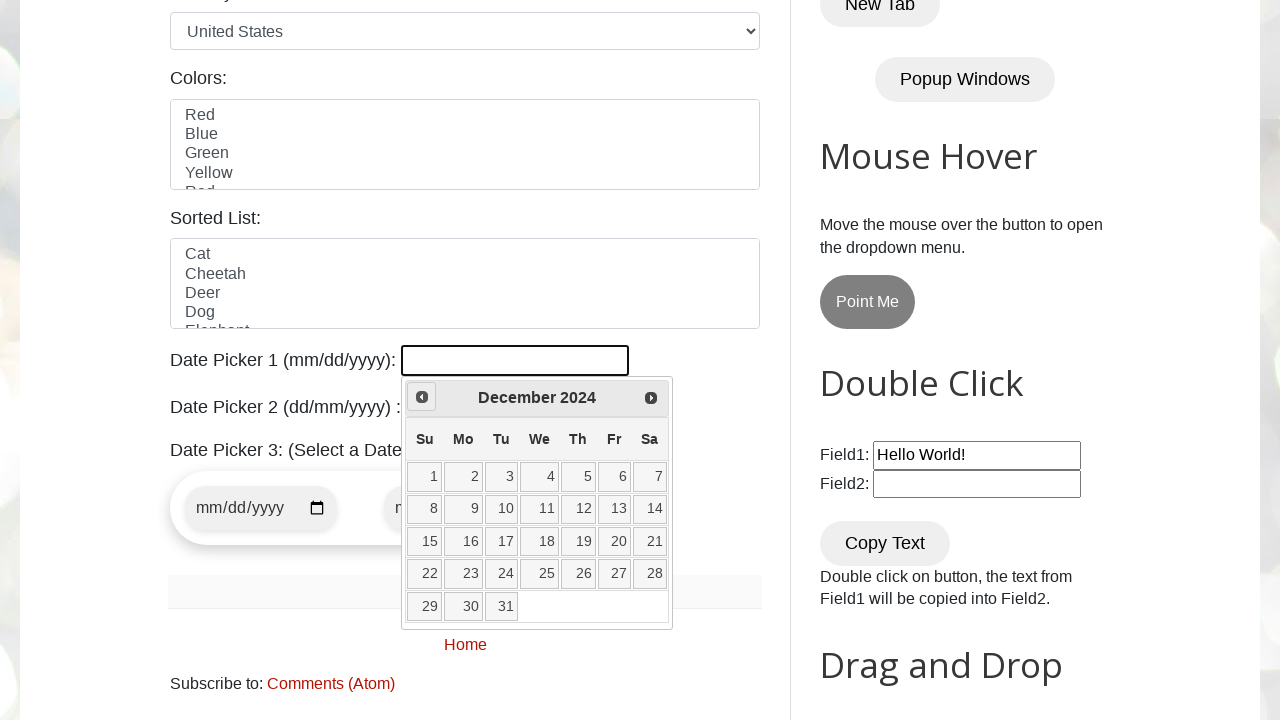

Reached target date: December 2024
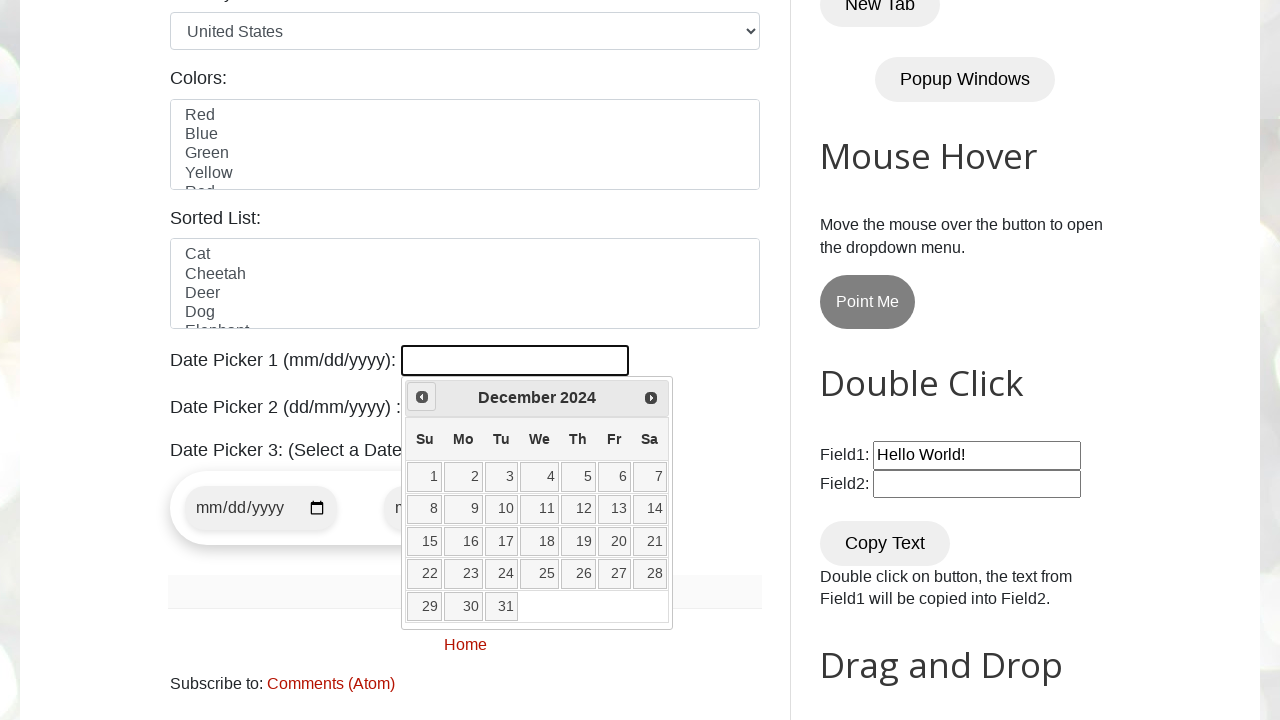

Clicked on day 23 in the calendar at (463, 574) on xpath=//a[text()='23']
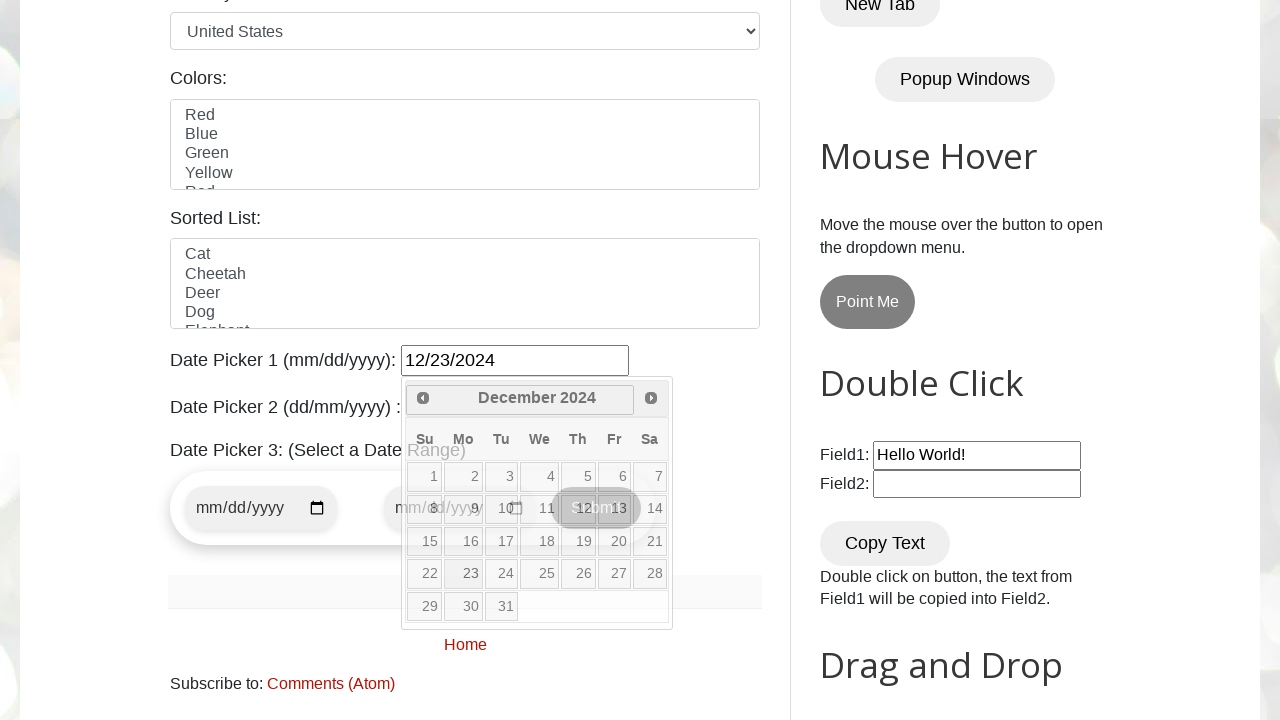

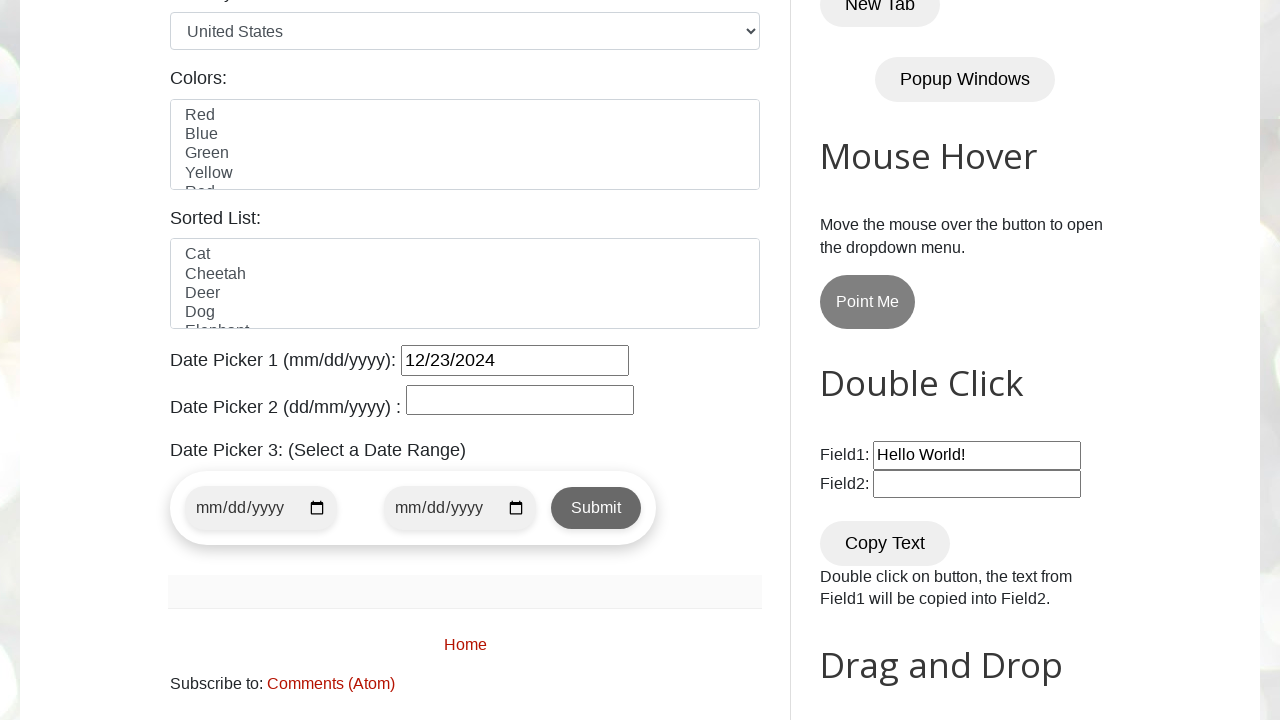